Demonstrates handling of stale element references by scrolling to the footer, clicking multiple footer links, navigating back, and re-fetching the elements before clicking the next link.

Starting URL: https://www.freshworks.com/

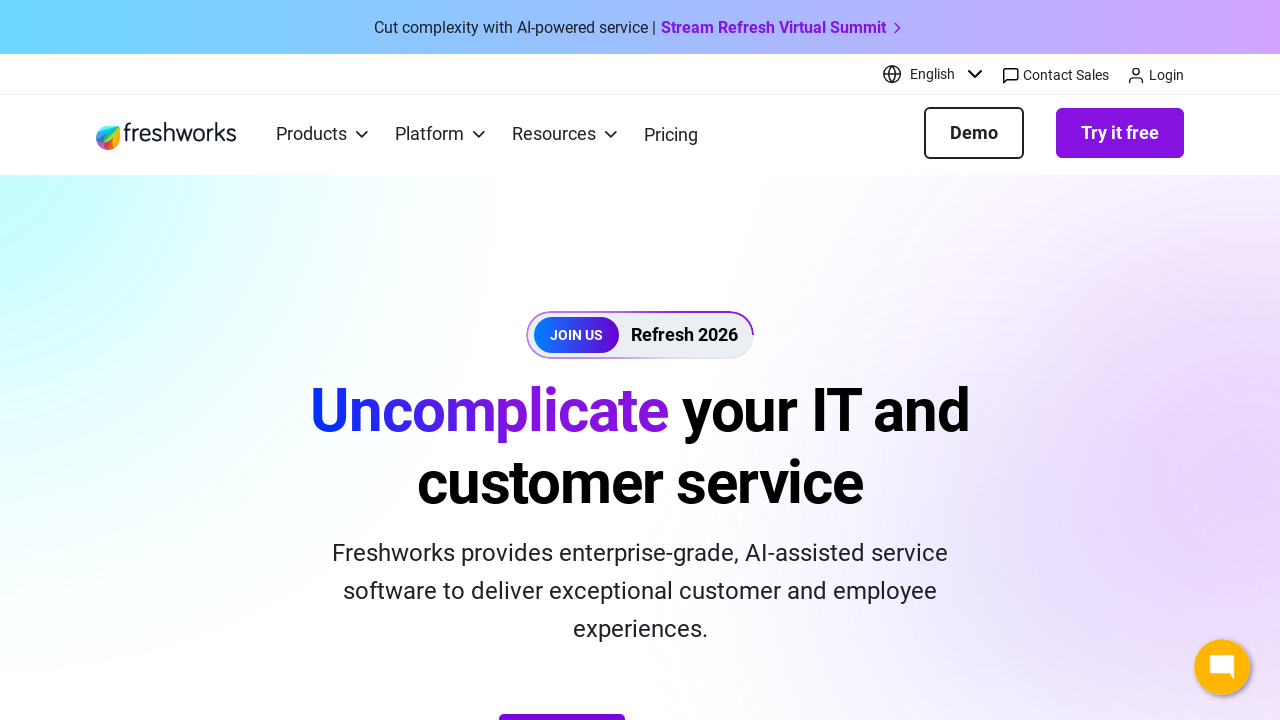

Waited for page to reach networkidle state
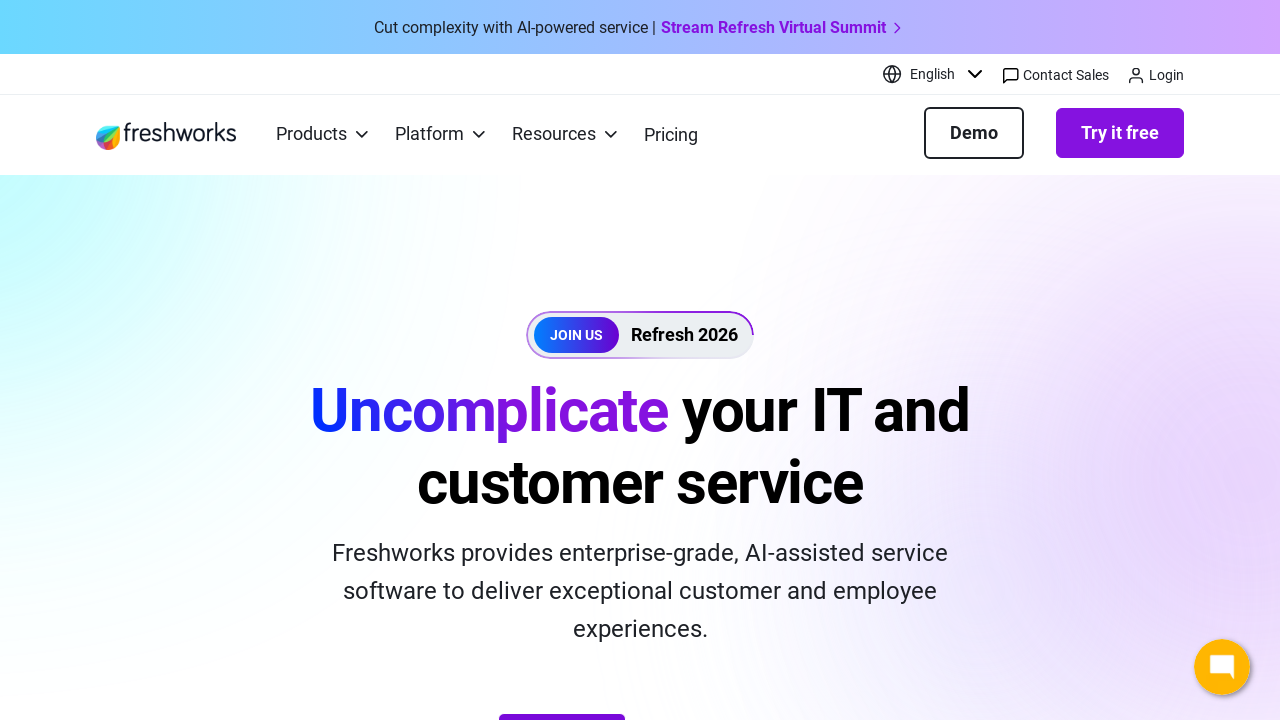

Scrolled down to footer
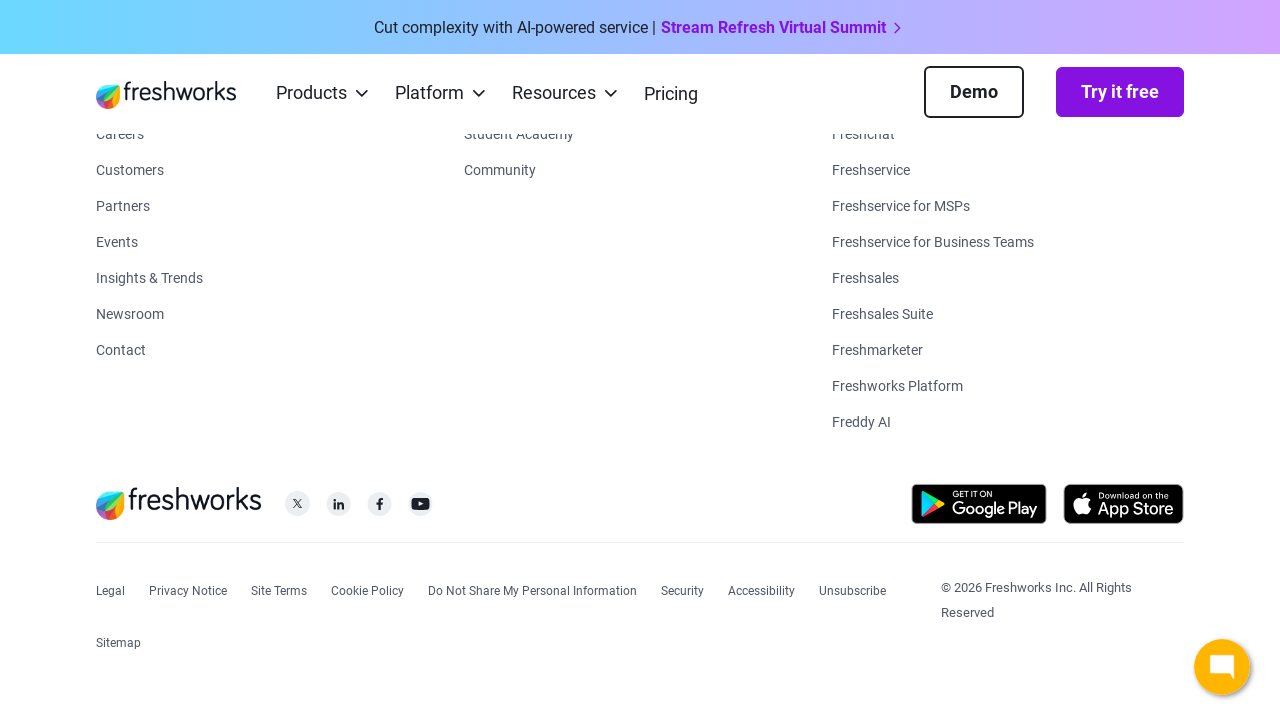

Waited 2 seconds for footer to be visible
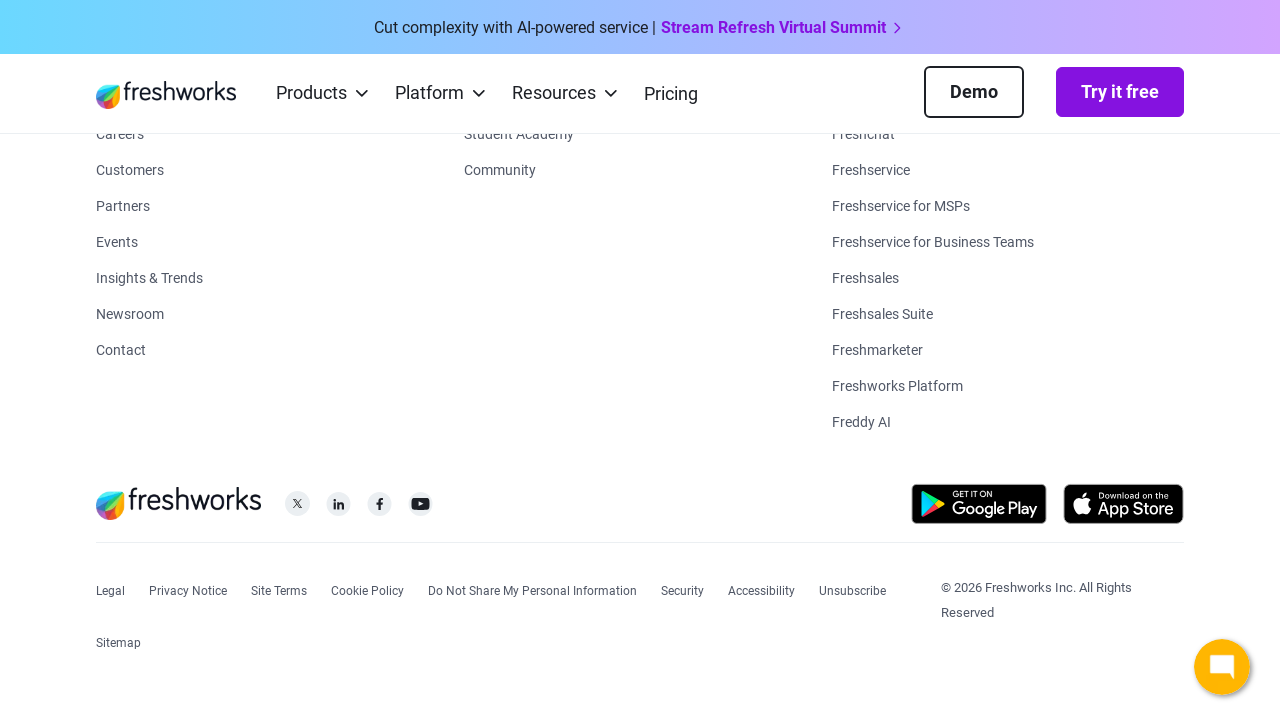

Re-fetched footer links to avoid stale element reference (iteration 1)
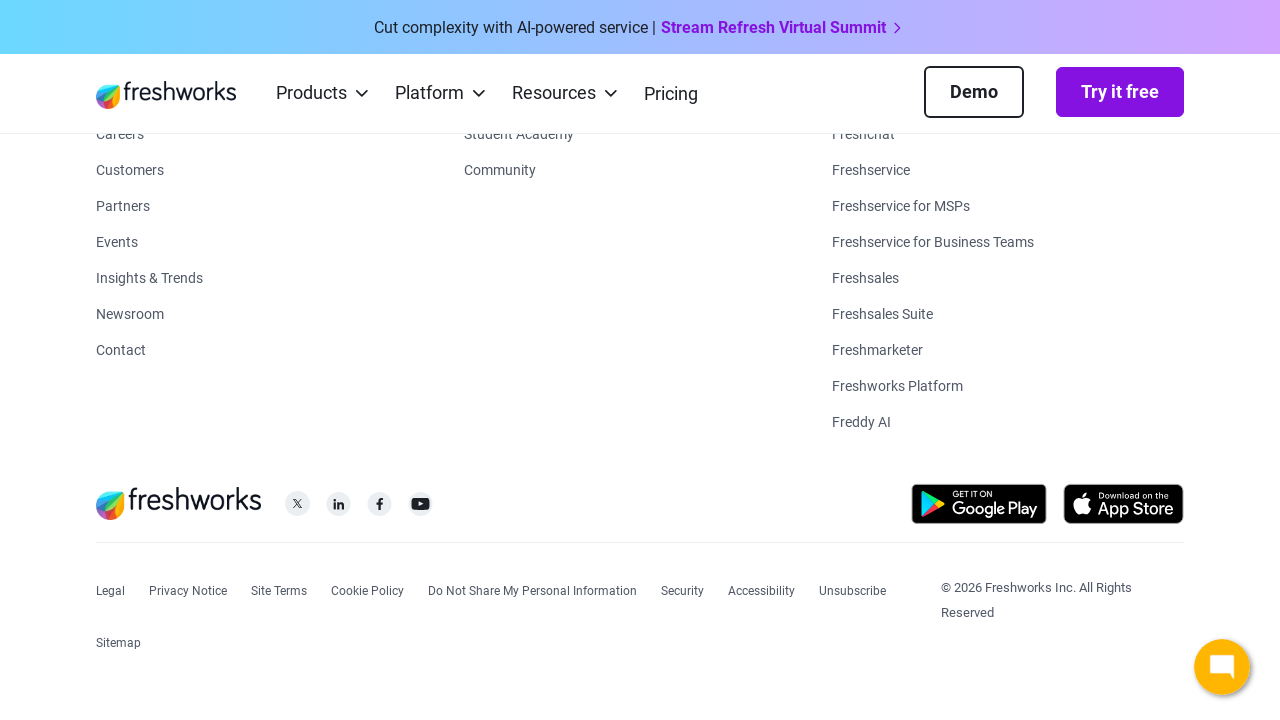

Counted 45 footer links available
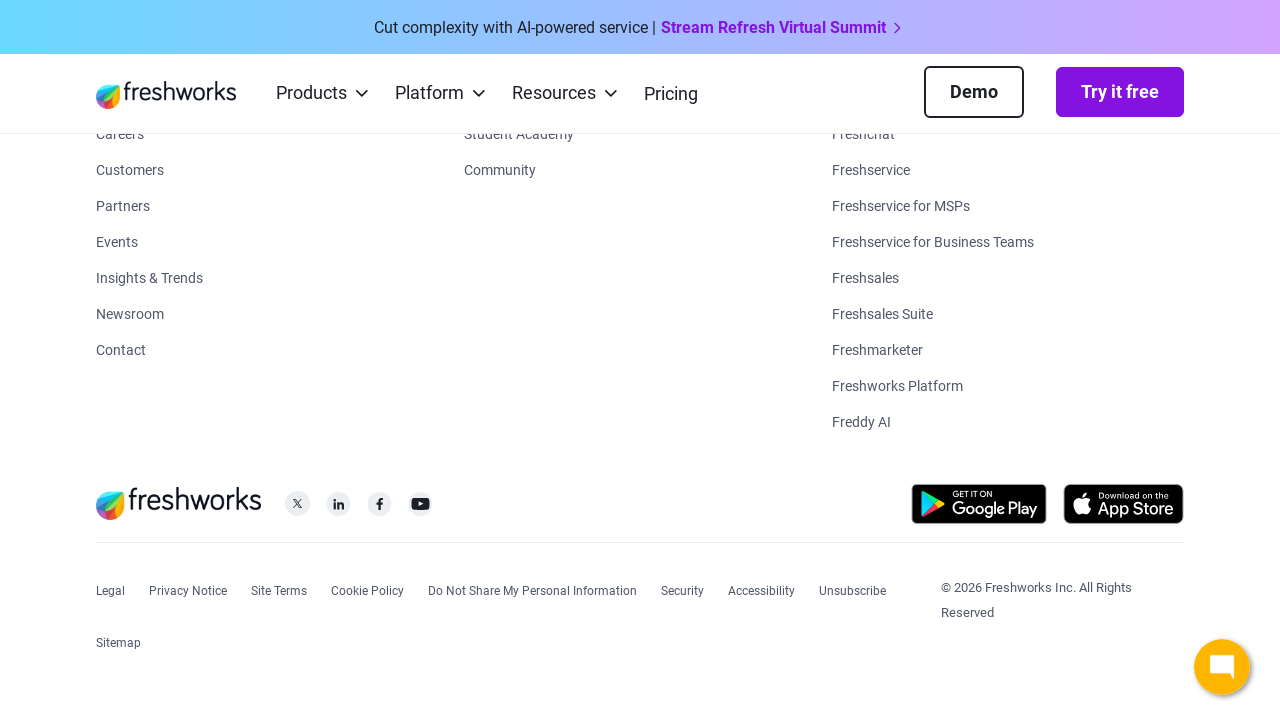

Clicked footer link at index 2 at (115, 711) on xpath=//footer//a >> nth=2
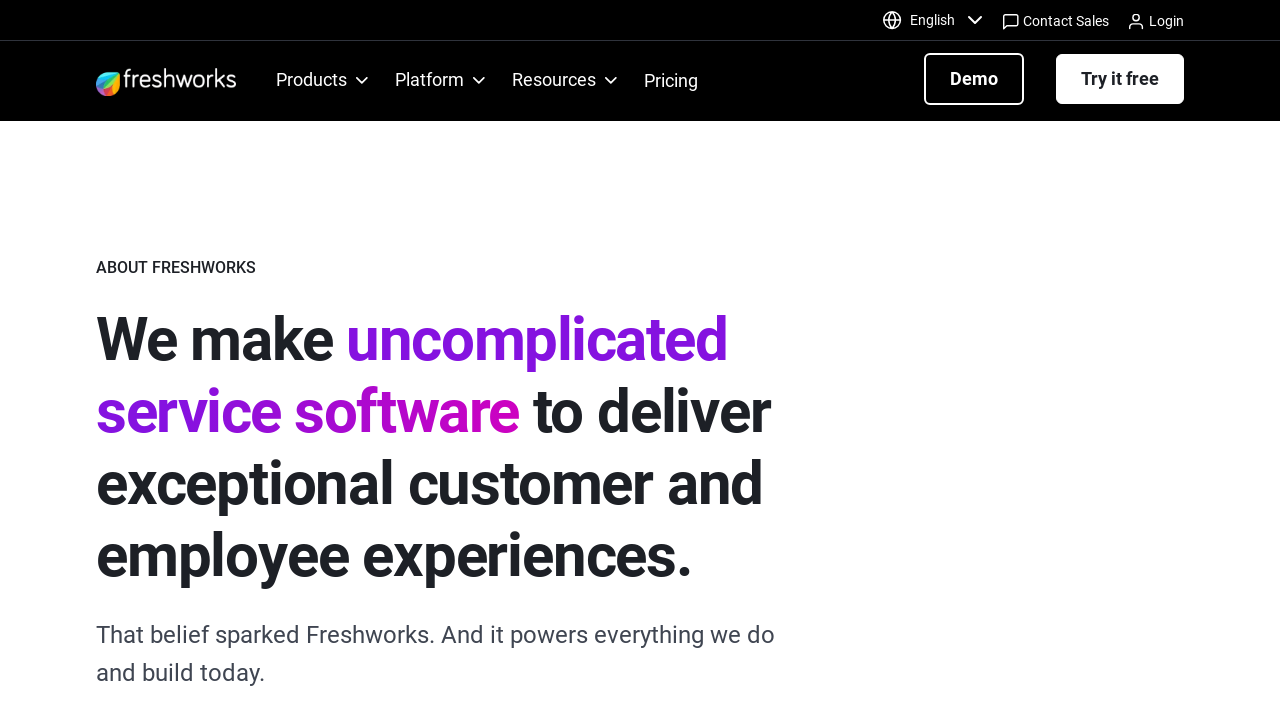

Waited for page load after clicking footer link at index 2
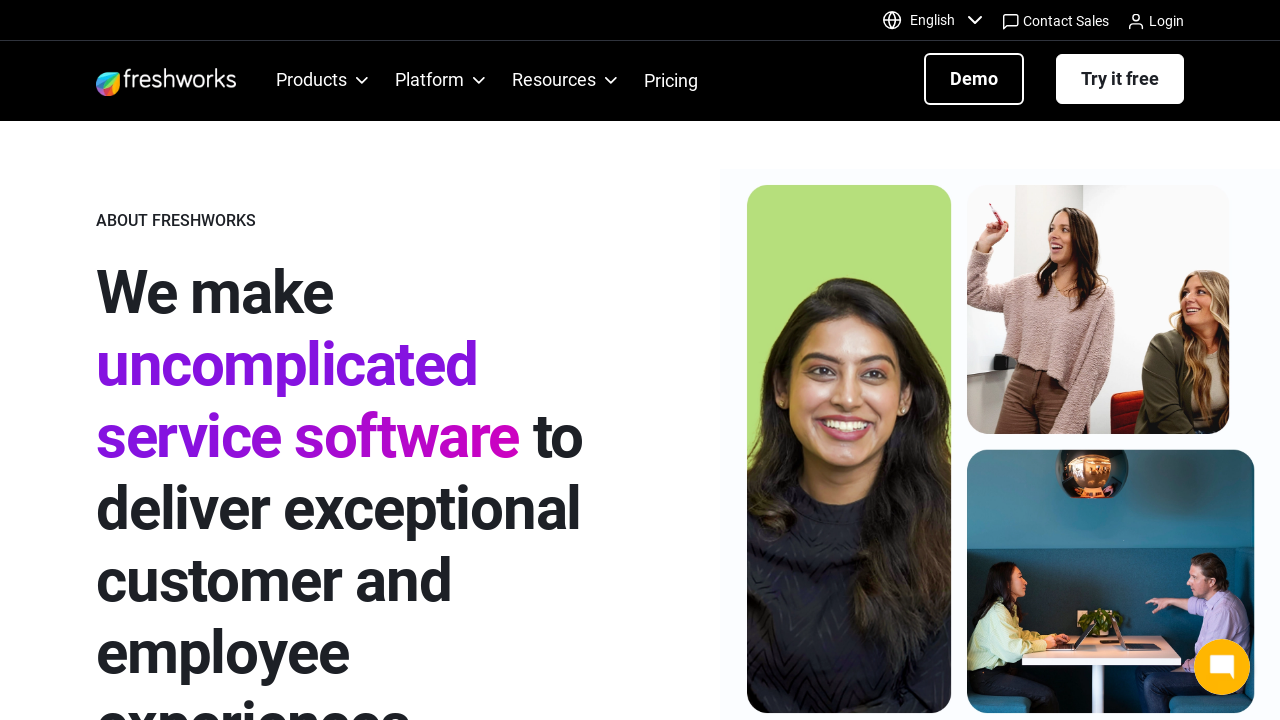

Navigated back from footer link at index 2
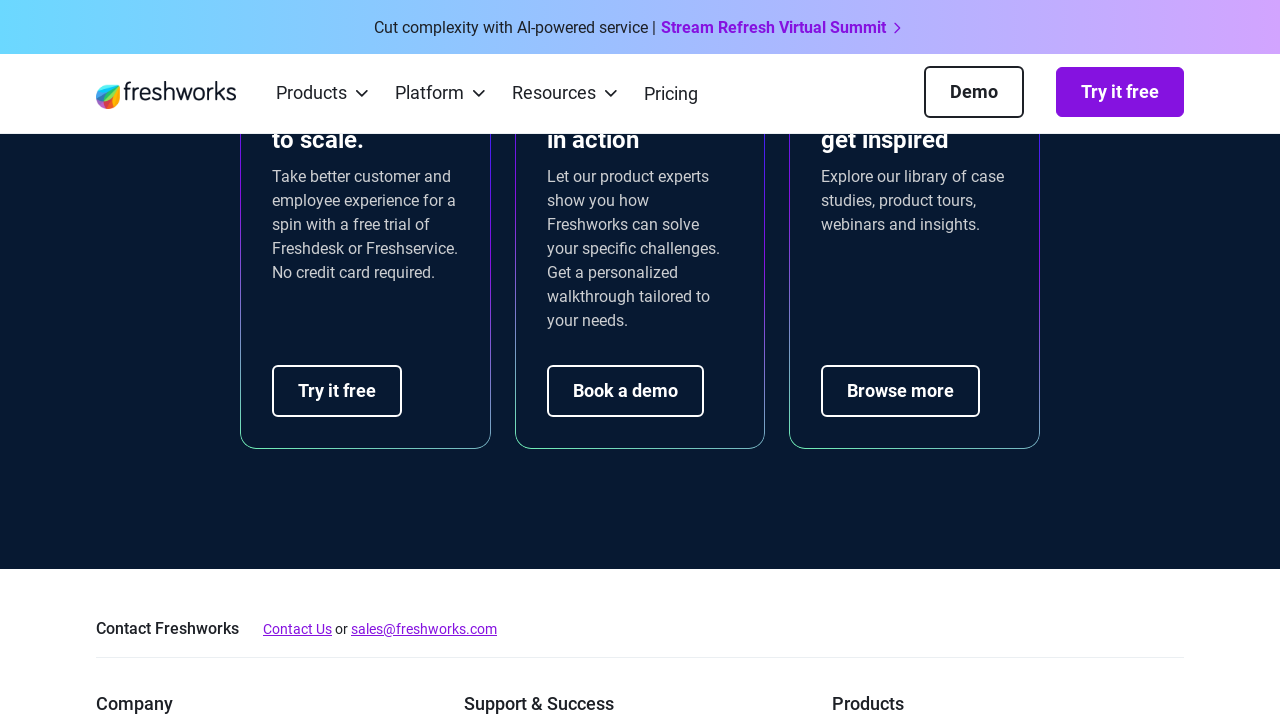

Waited for page load after navigating back from index 2
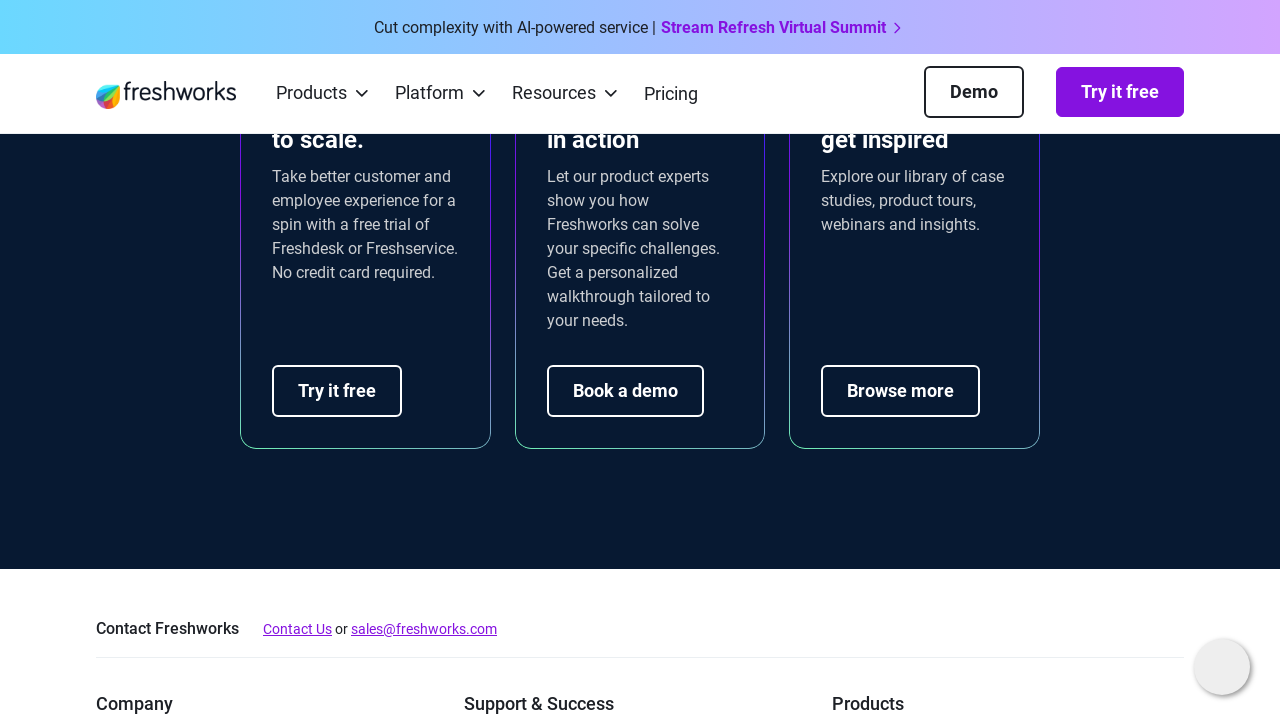

Re-fetched footer links to avoid stale element reference (iteration 2)
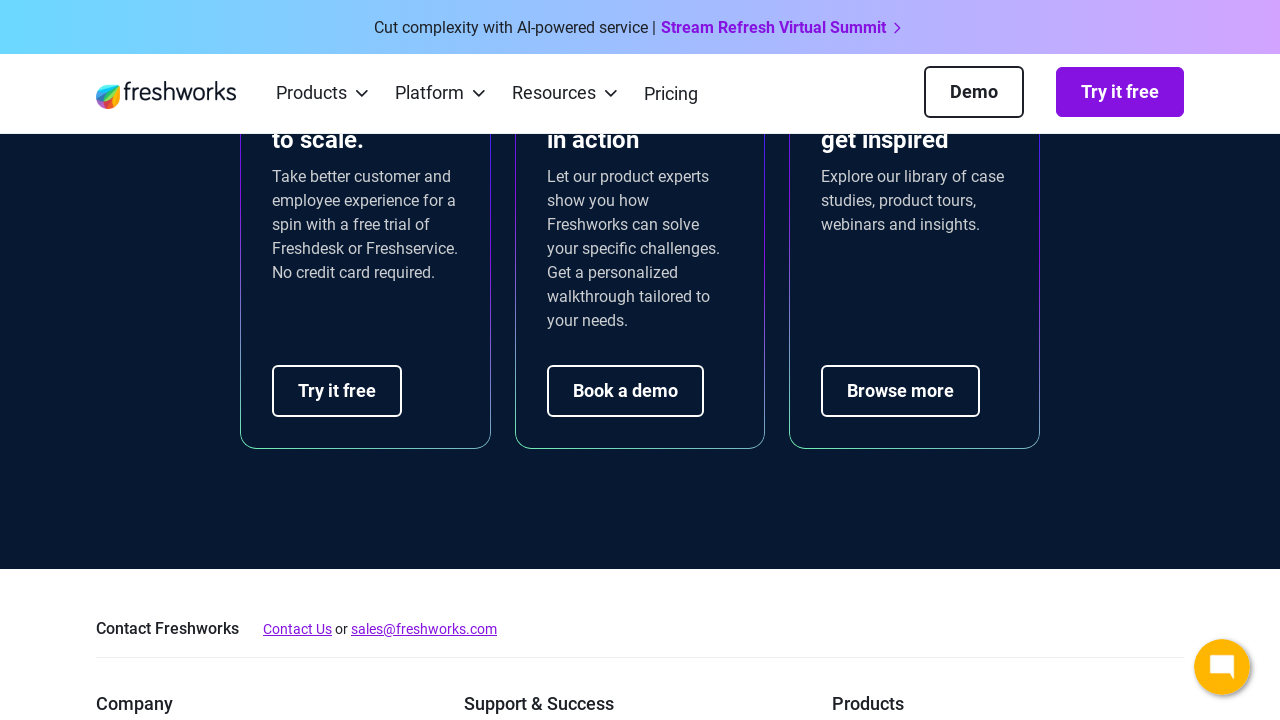

Counted 45 footer links available
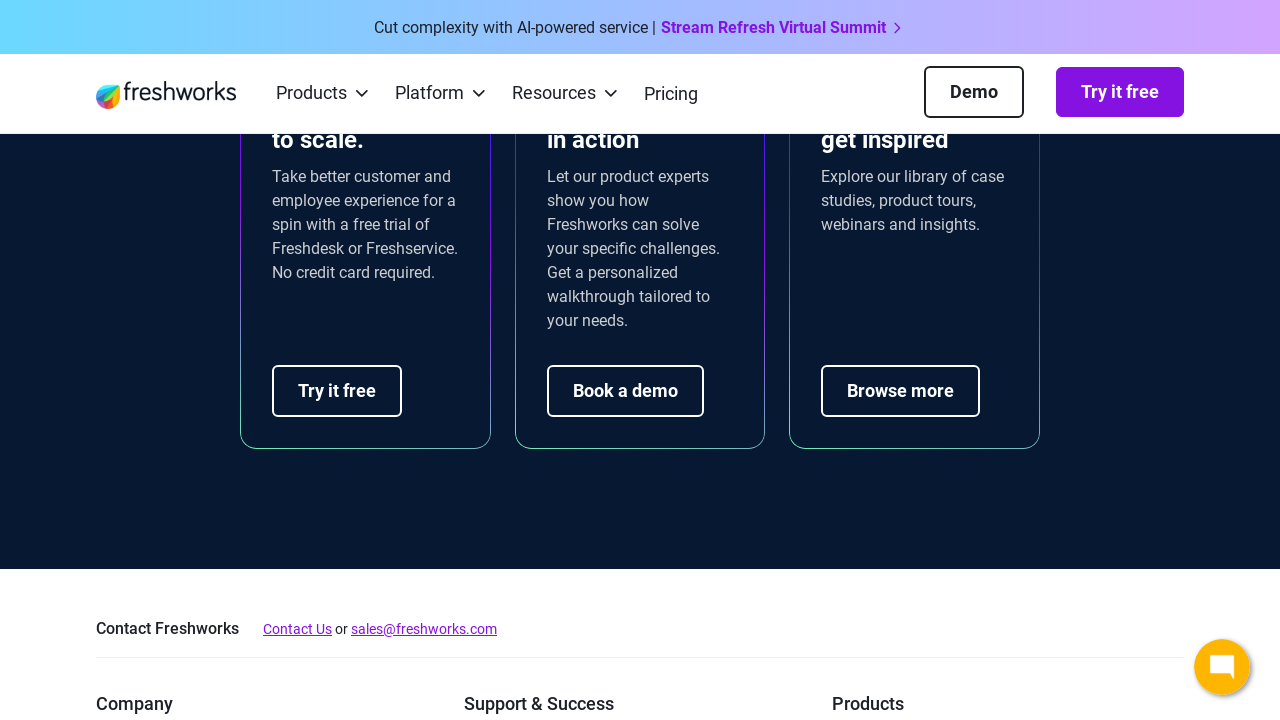

Clicked footer link at index 3 at (130, 362) on xpath=//footer//a >> nth=3
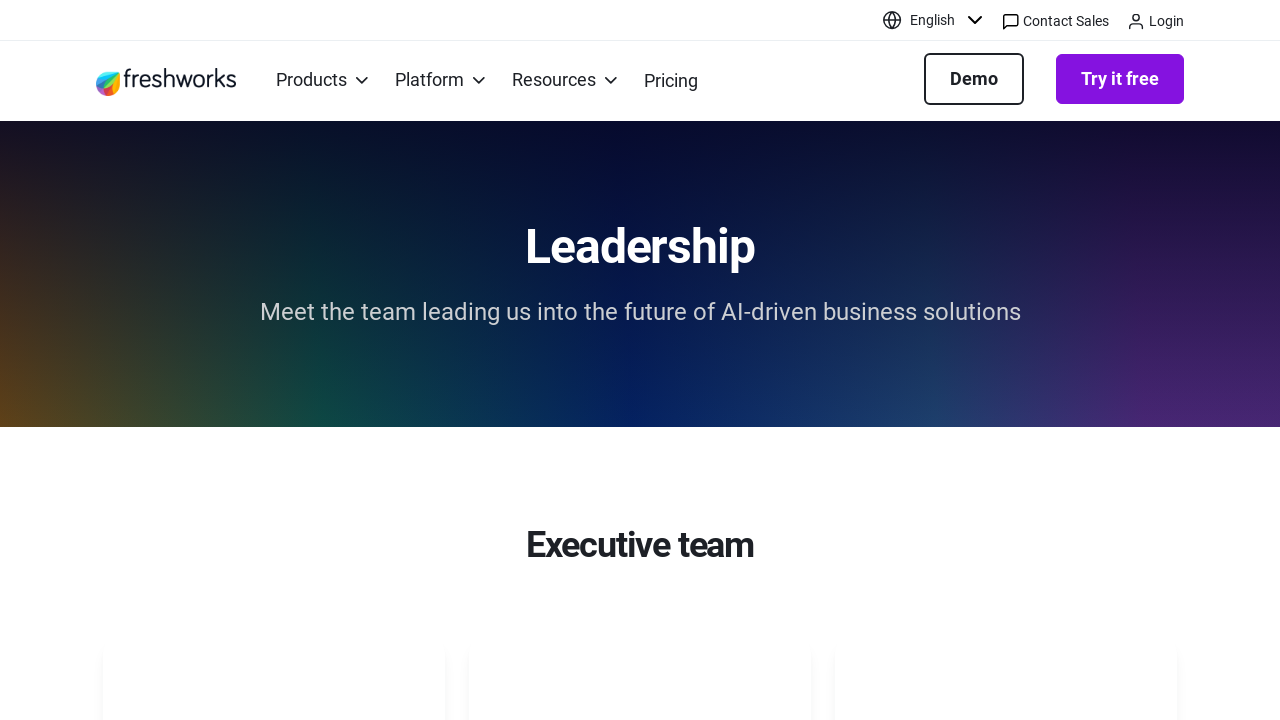

Waited for page load after clicking footer link at index 3
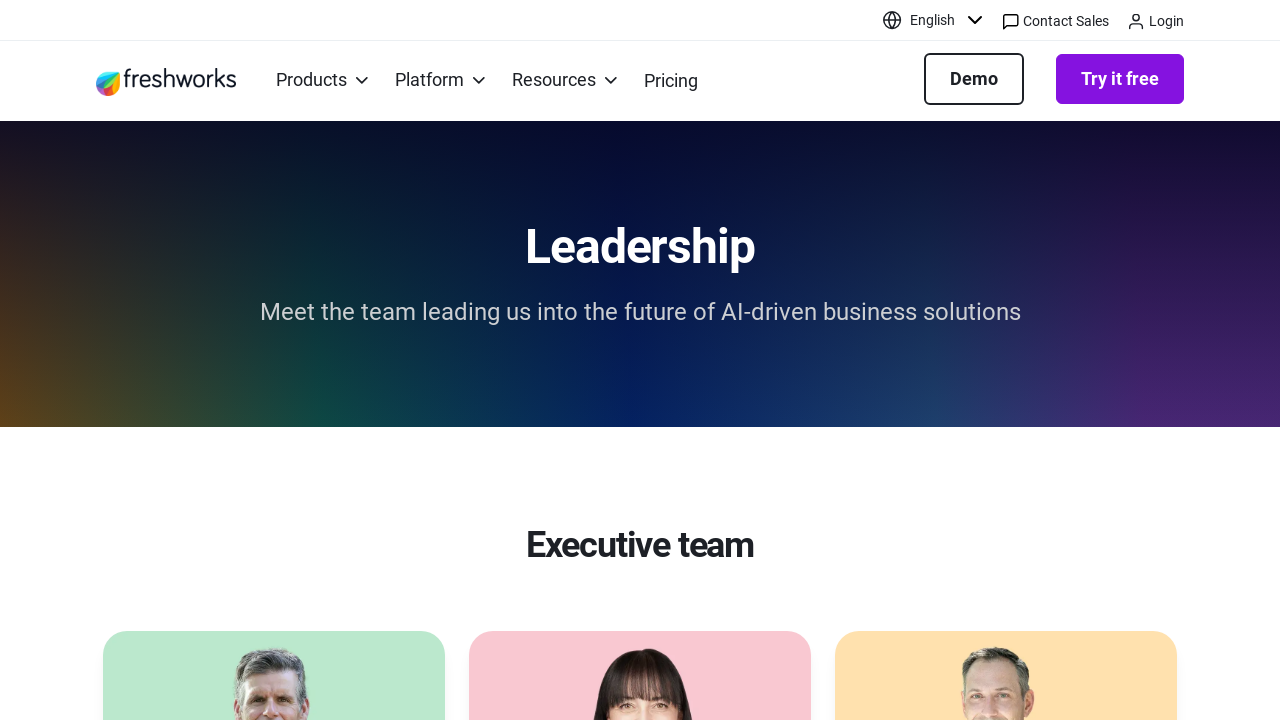

Navigated back from footer link at index 3
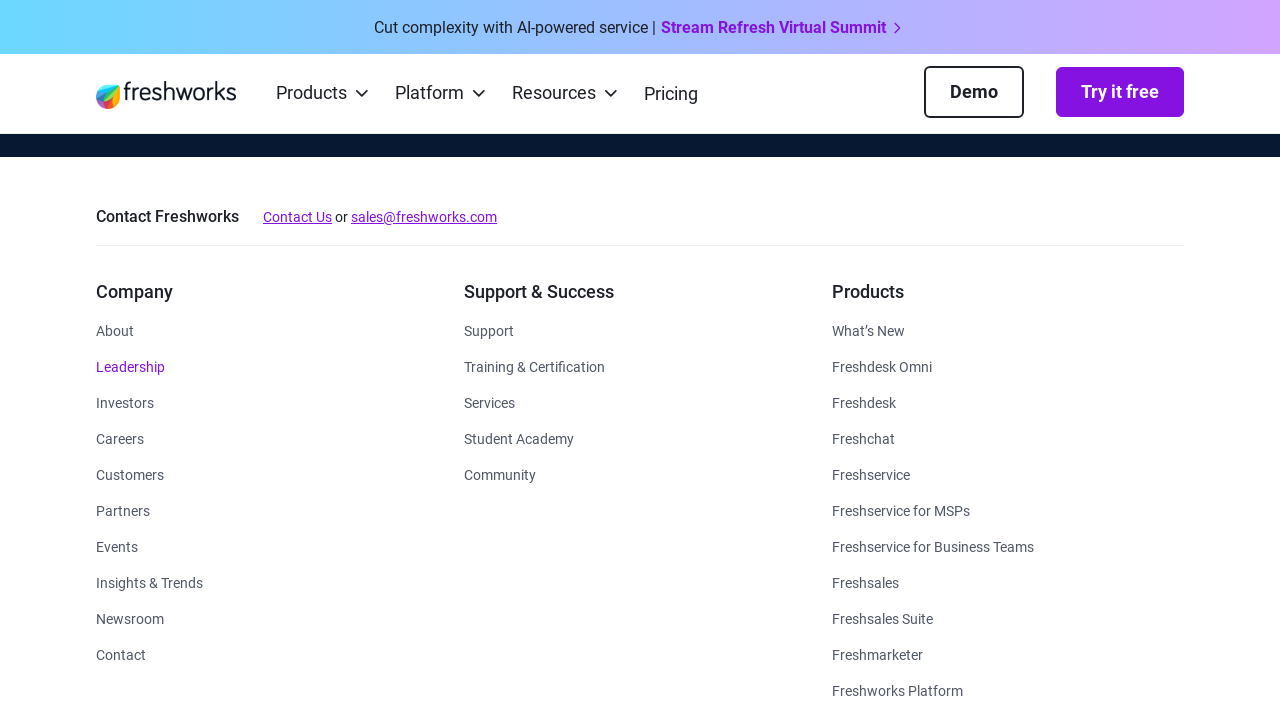

Waited for page load after navigating back from index 3
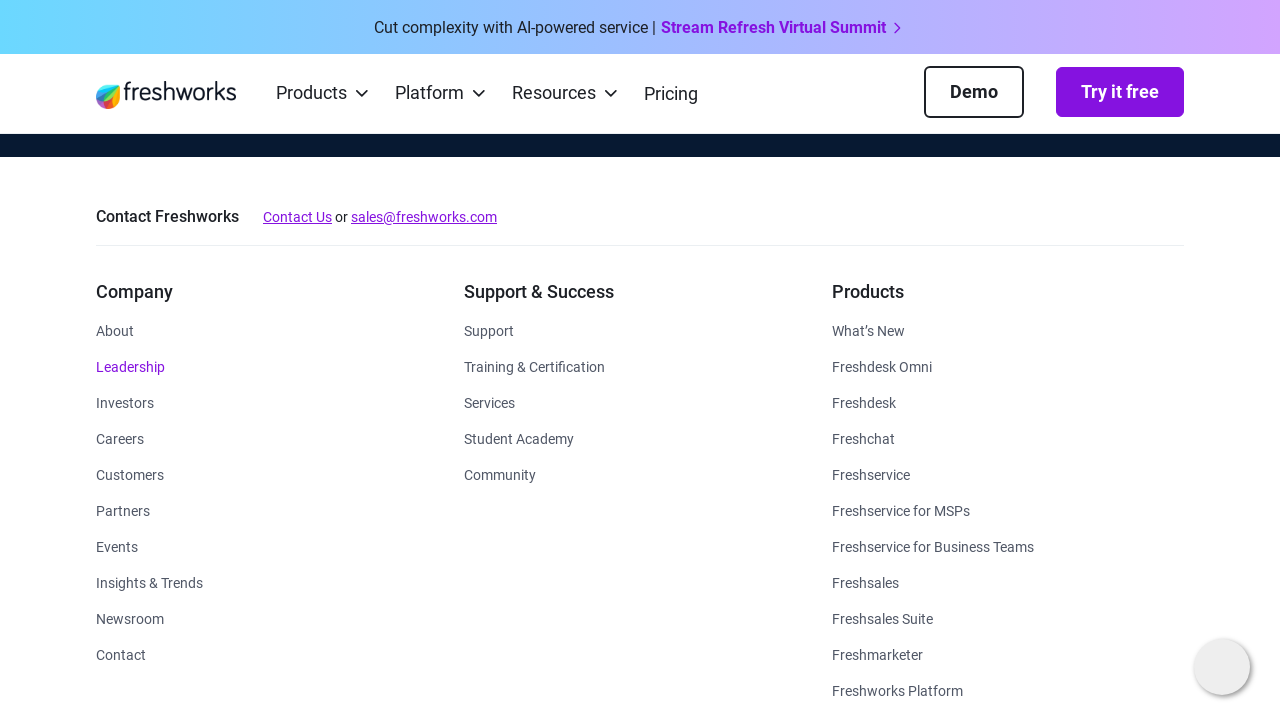

Re-fetched footer links to avoid stale element reference (iteration 3)
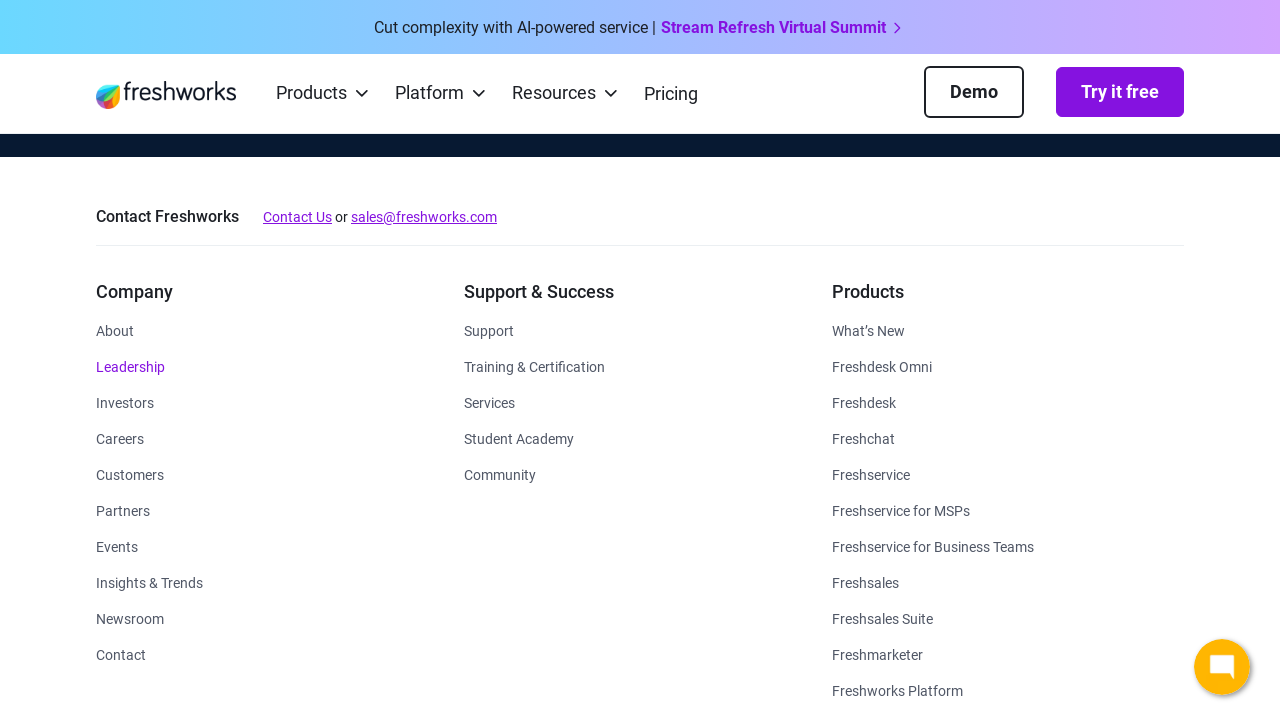

Counted 45 footer links available
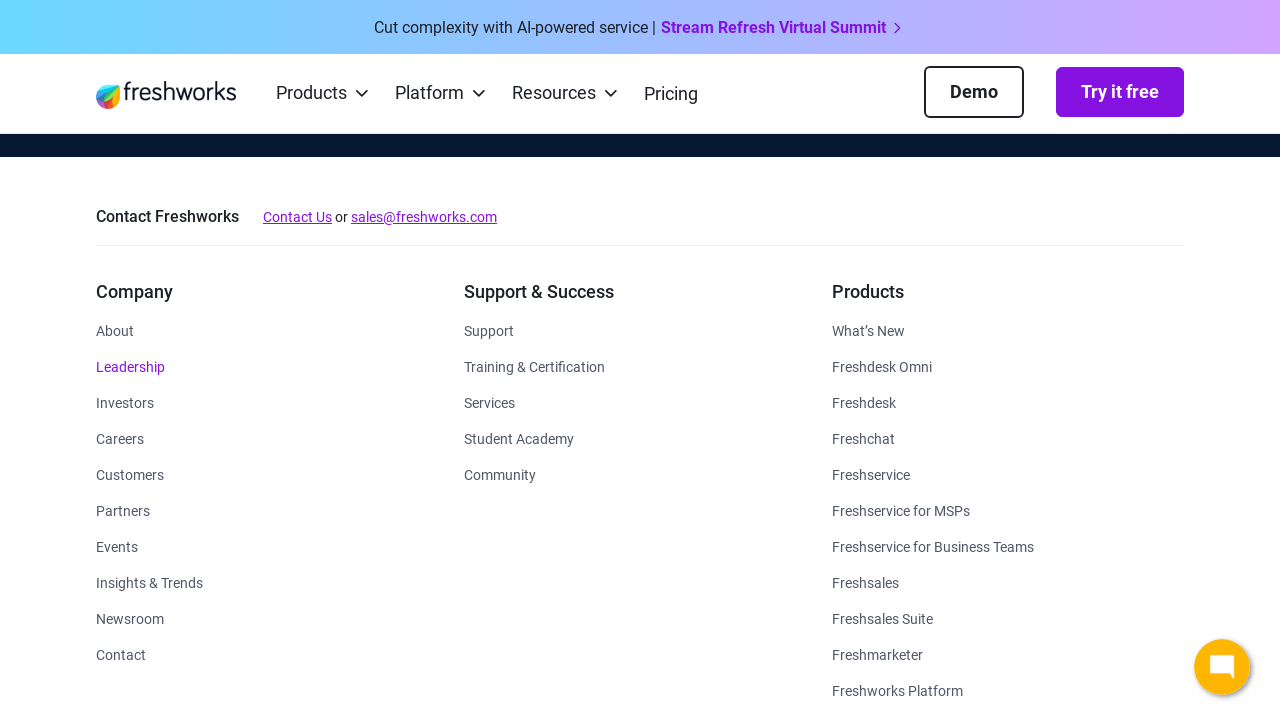

Clicked footer link at index 4 at (125, 403) on xpath=//footer//a >> nth=4
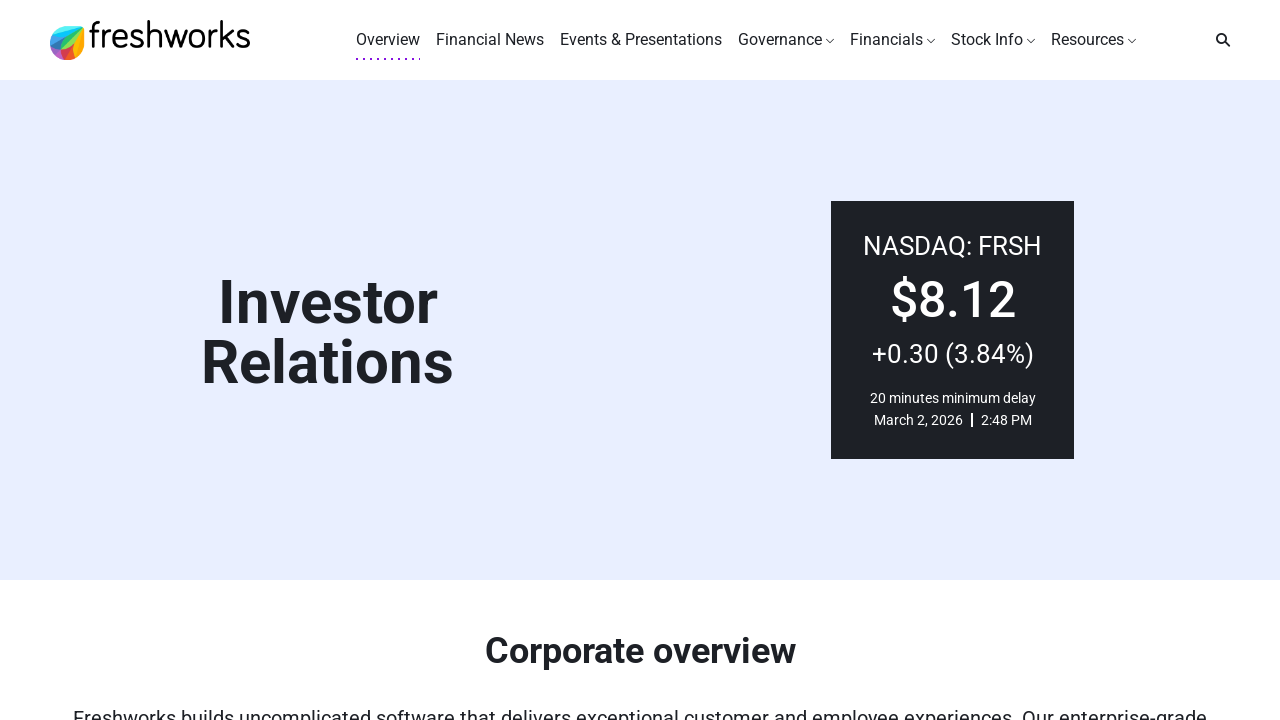

Waited for page load after clicking footer link at index 4
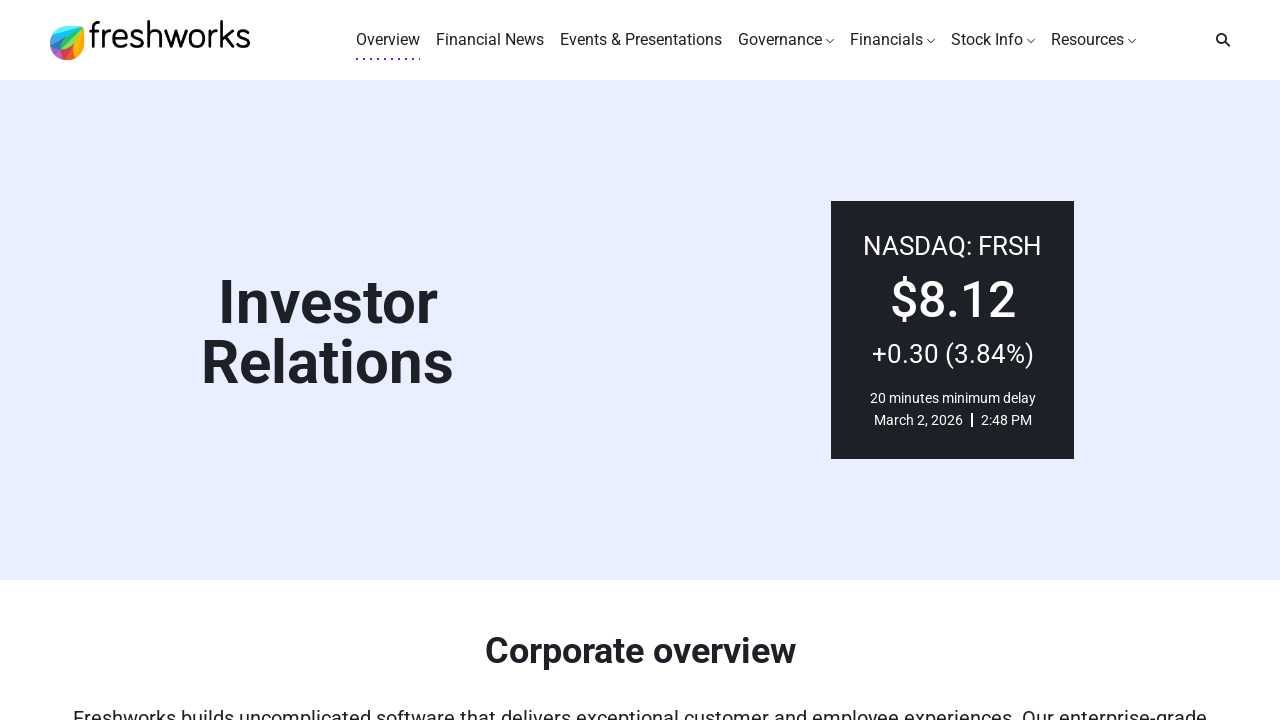

Navigated back from footer link at index 4
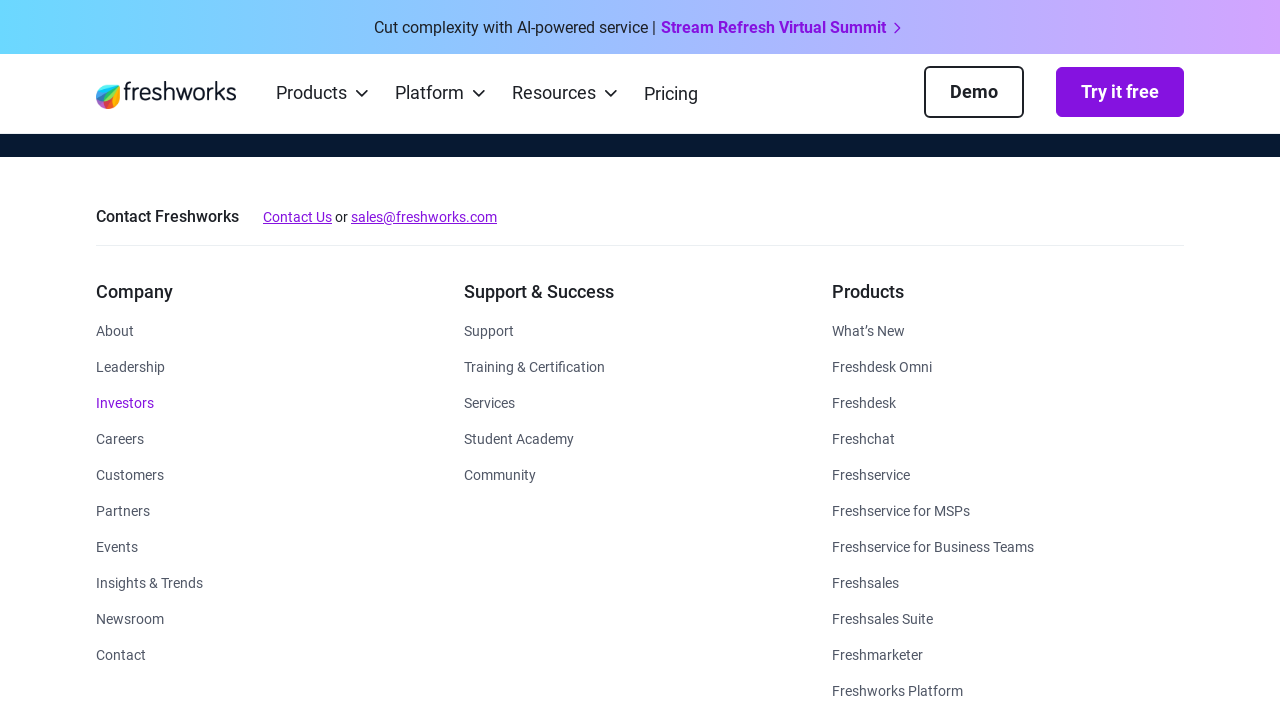

Waited for page load after navigating back from index 4
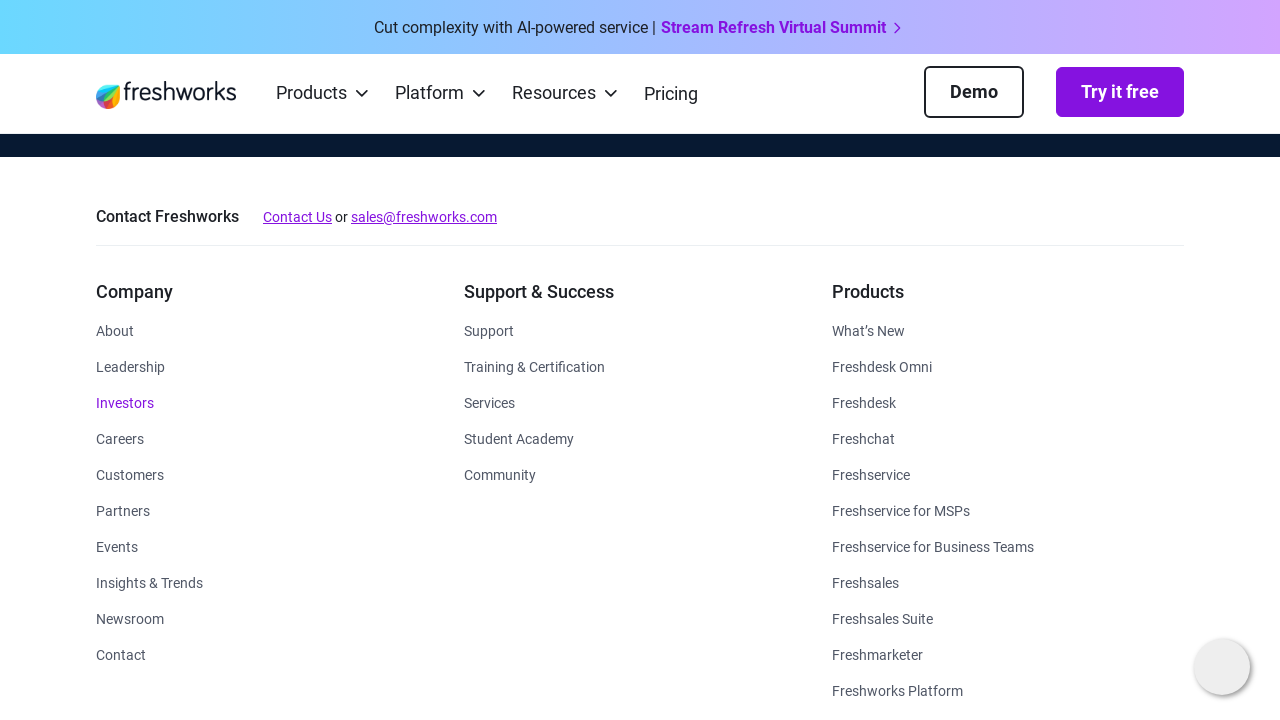

Re-fetched footer links to avoid stale element reference (iteration 4)
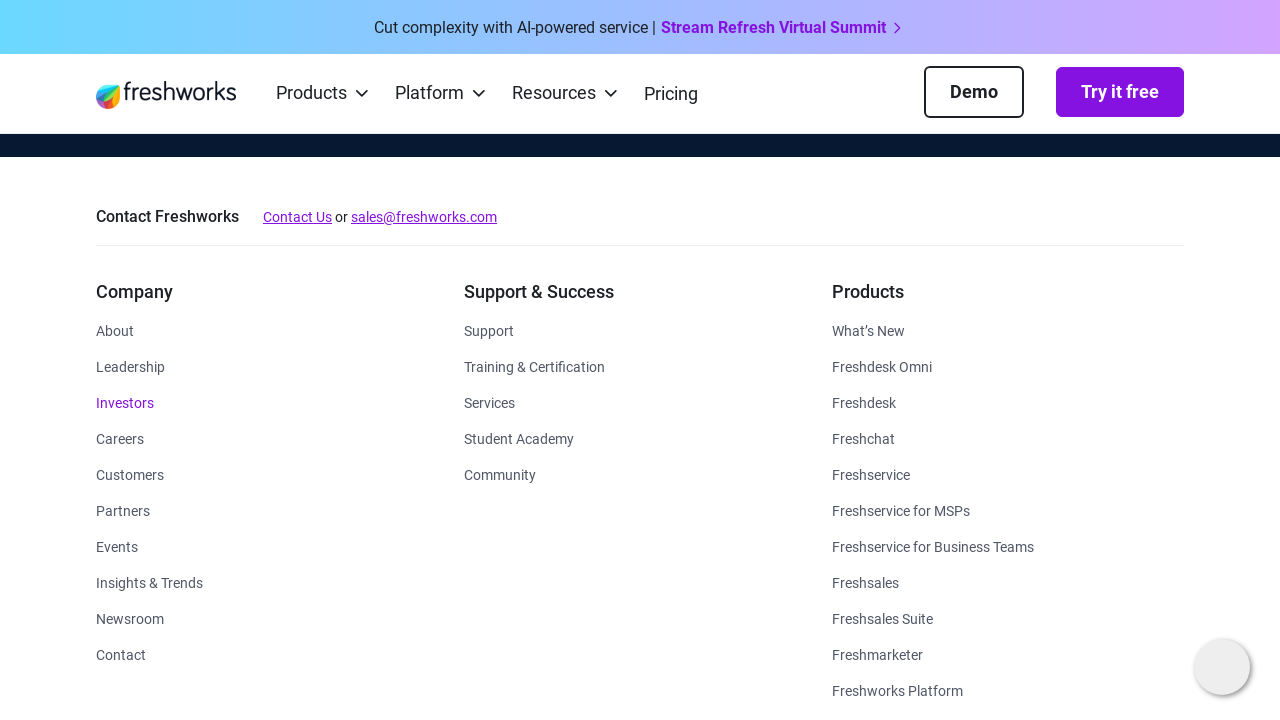

Counted 45 footer links available
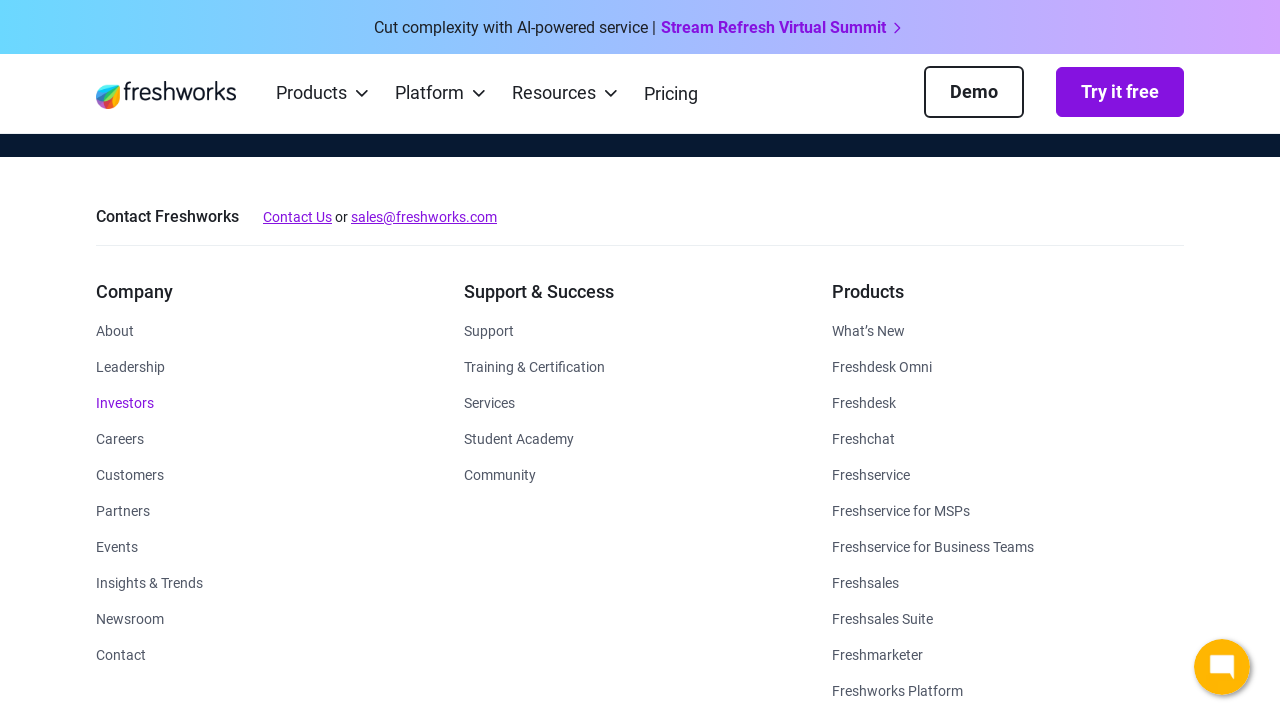

Clicked footer link at index 5 at (120, 439) on xpath=//footer//a >> nth=5
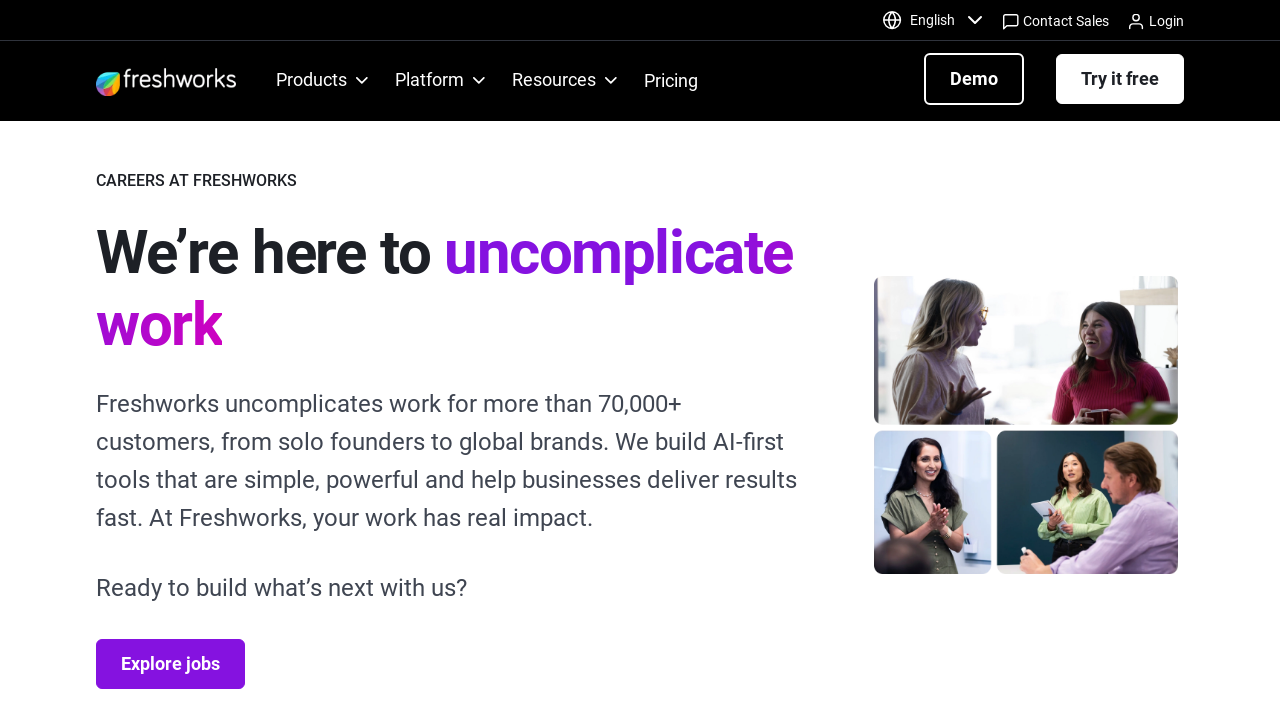

Waited for page load after clicking footer link at index 5
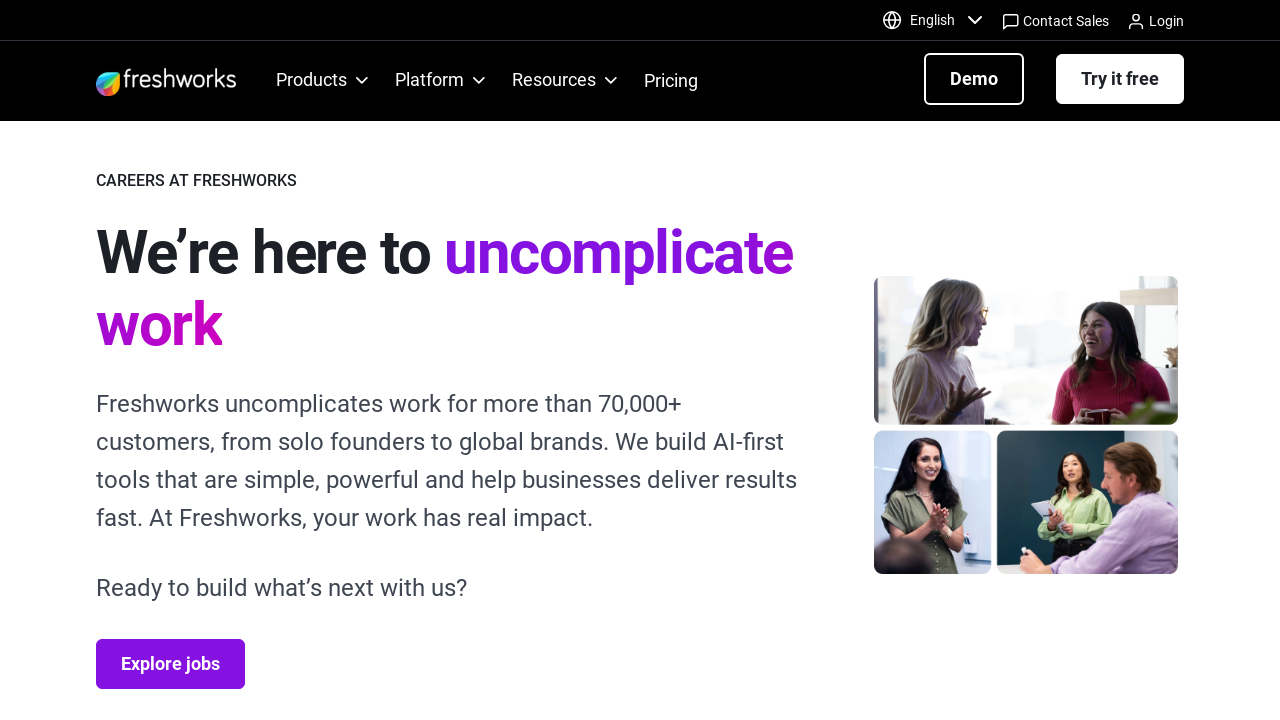

Navigated back from footer link at index 5
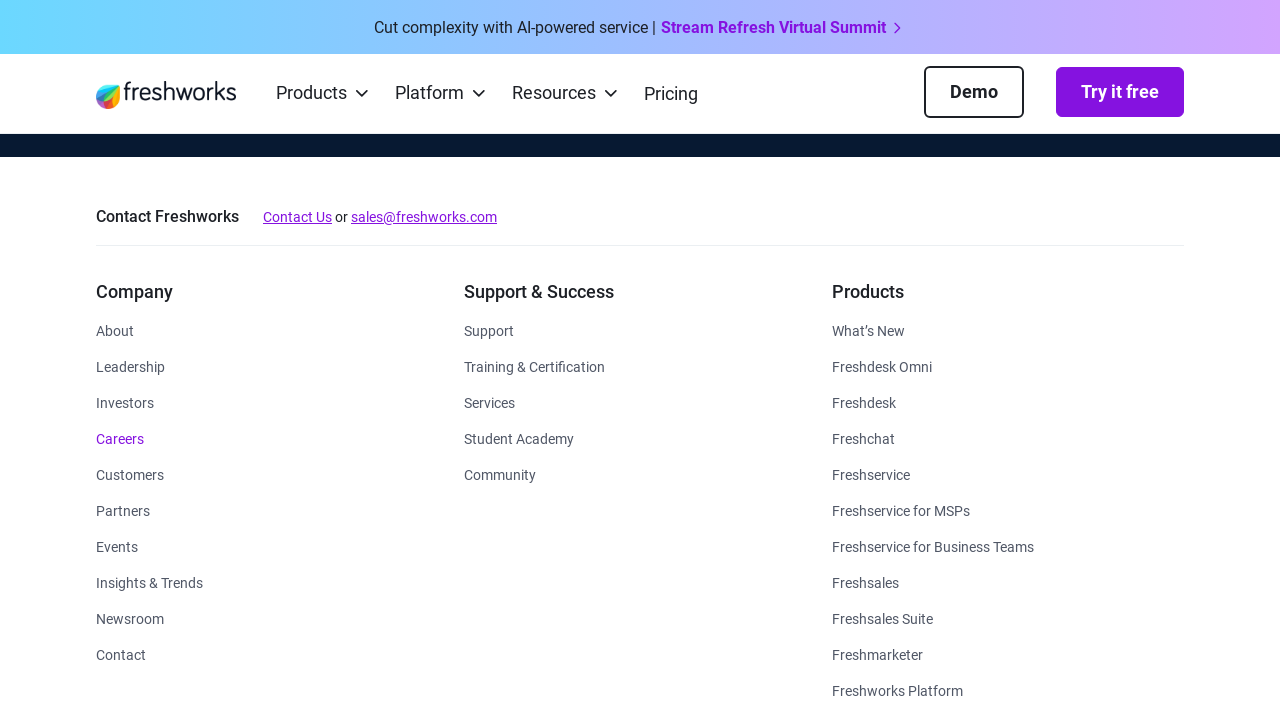

Waited for page load after navigating back from index 5
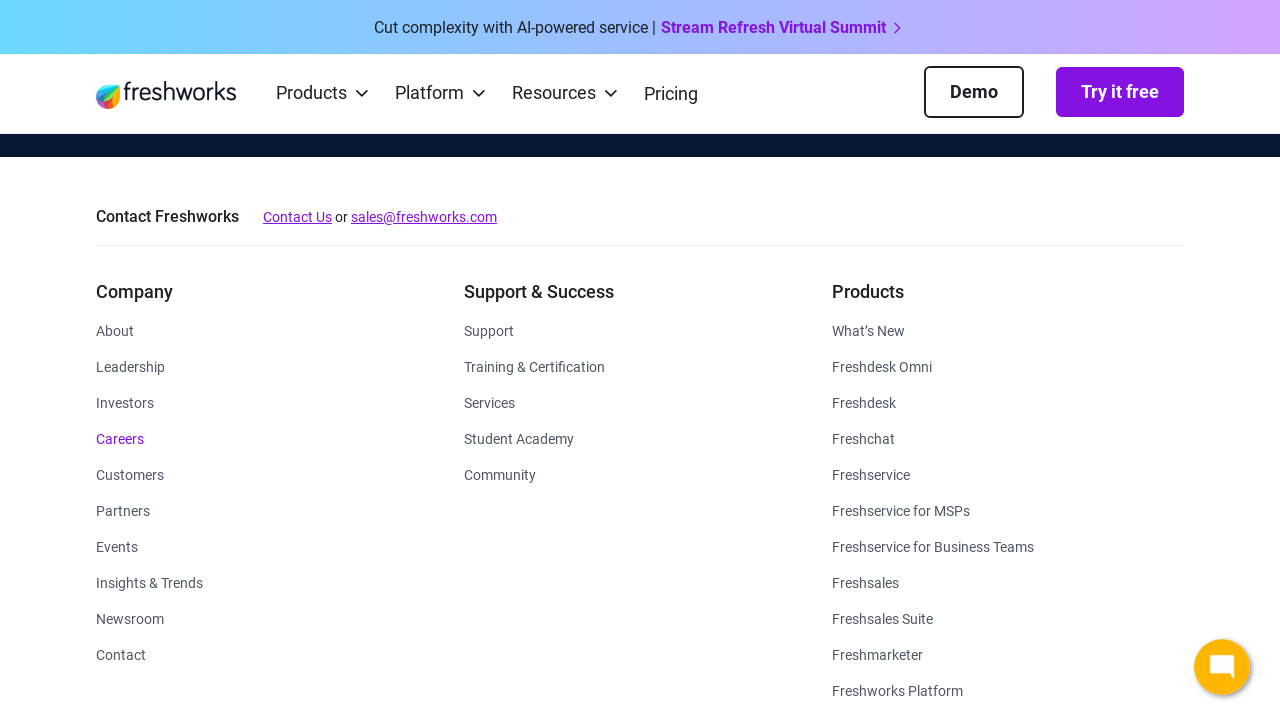

Re-fetched footer links to avoid stale element reference (iteration 5)
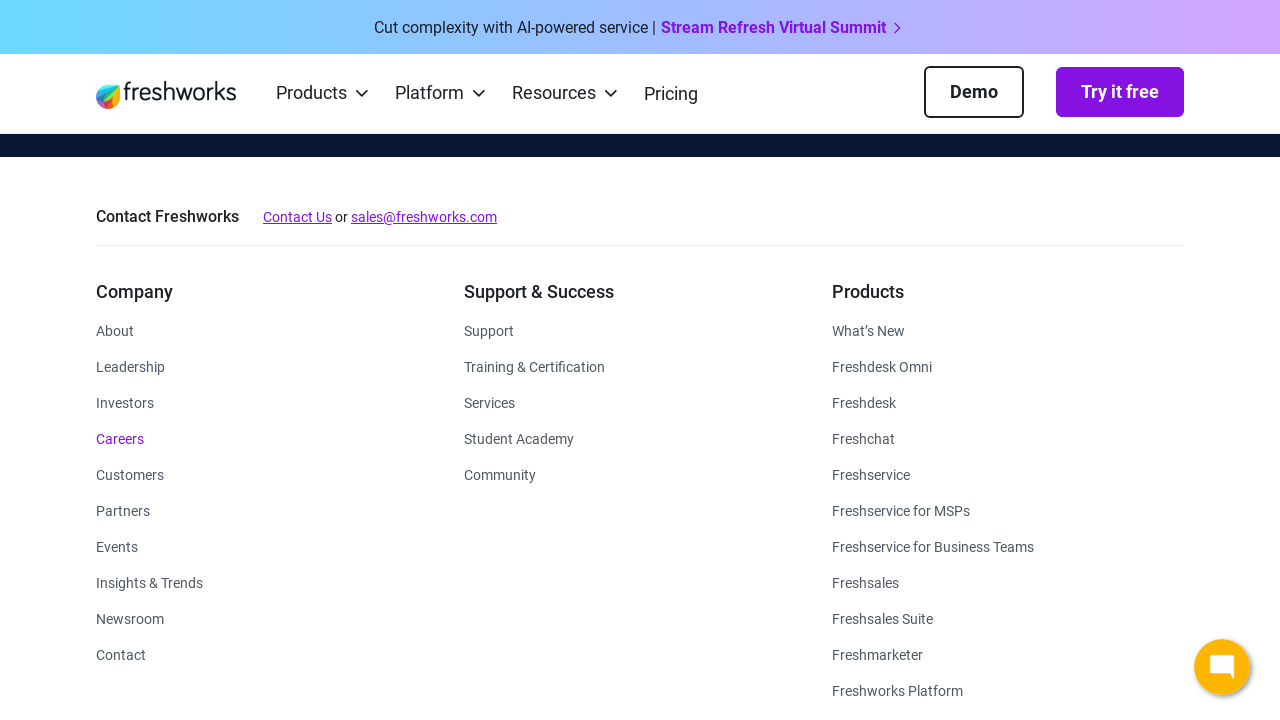

Counted 45 footer links available
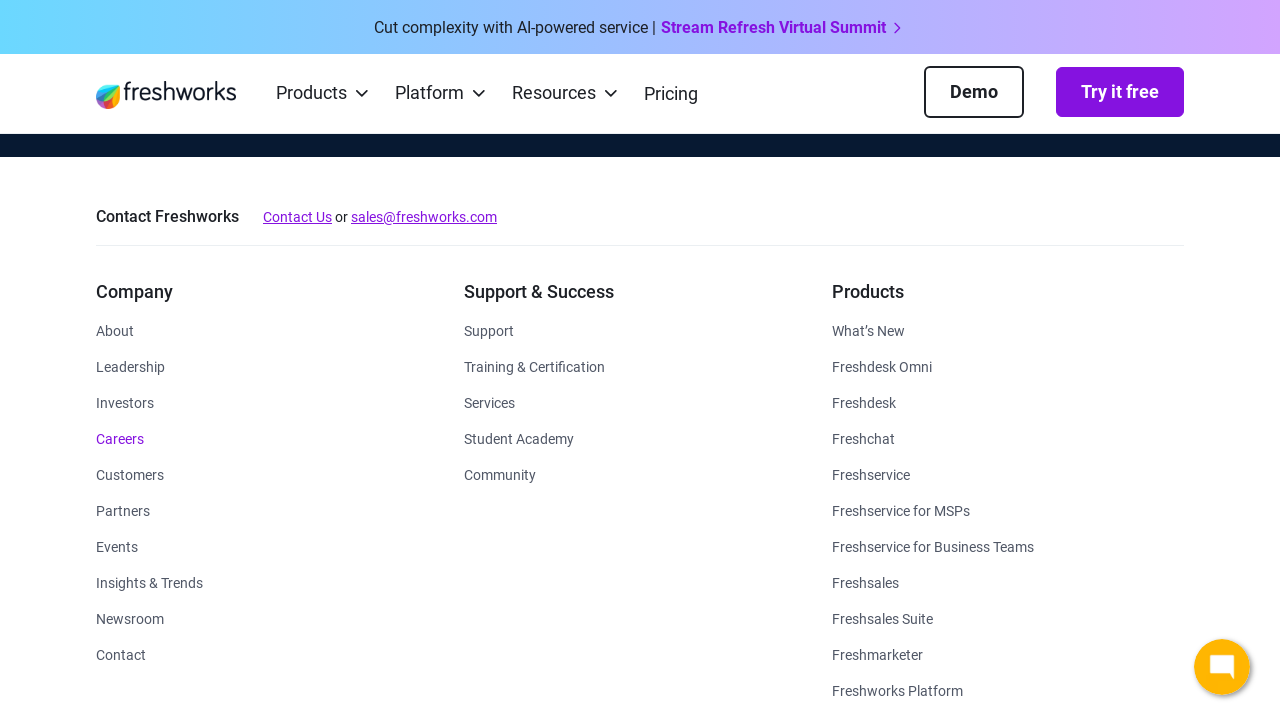

Clicked footer link at index 6 at (130, 475) on xpath=//footer//a >> nth=6
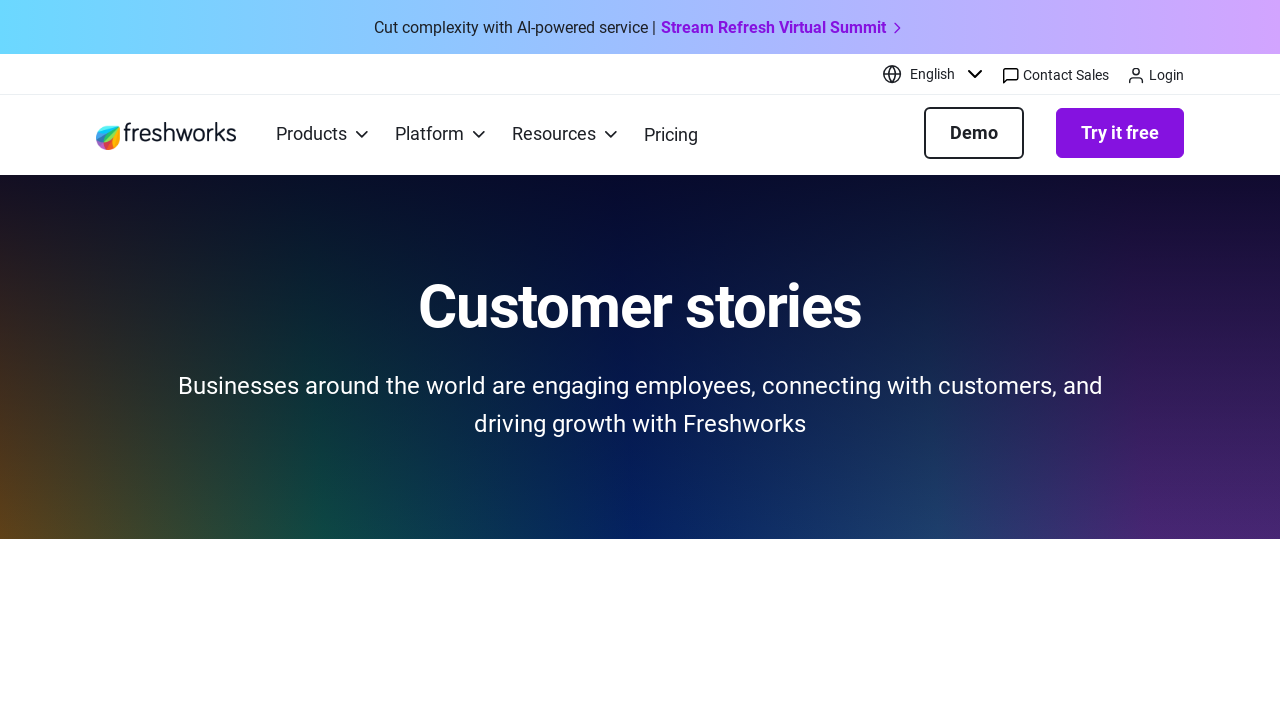

Waited for page load after clicking footer link at index 6
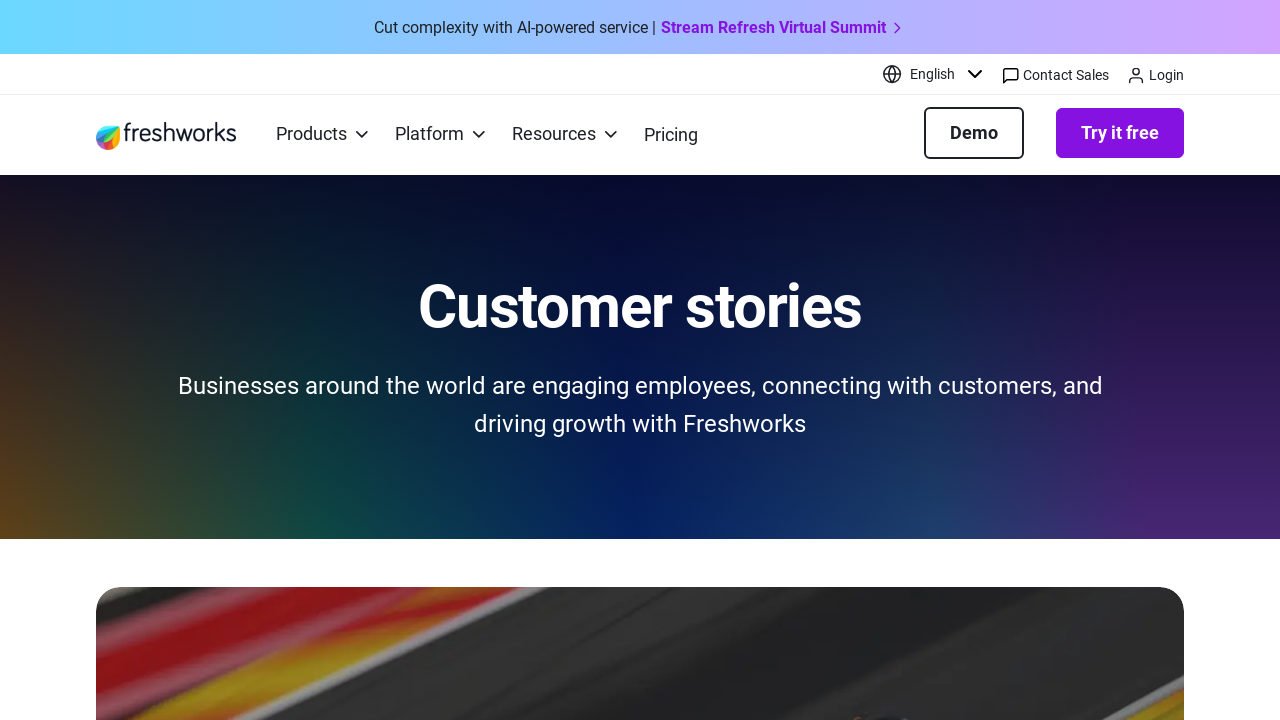

Navigated back from footer link at index 6
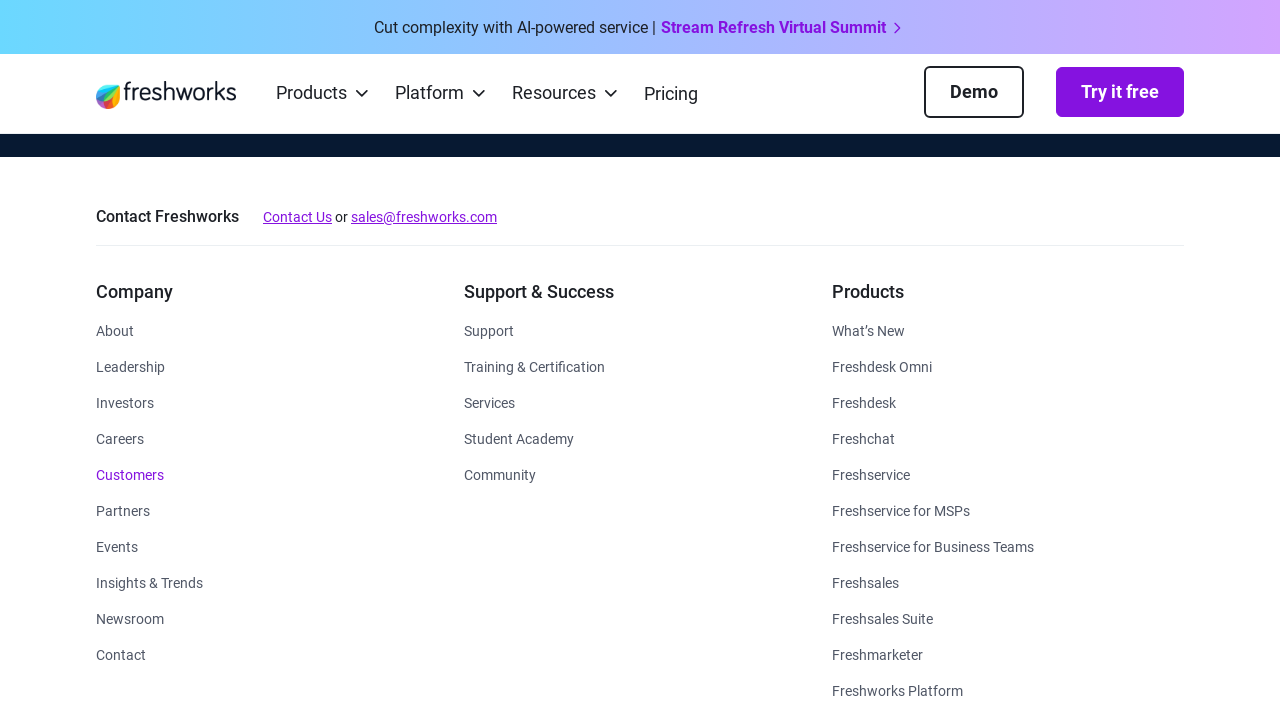

Waited for page load after navigating back from index 6
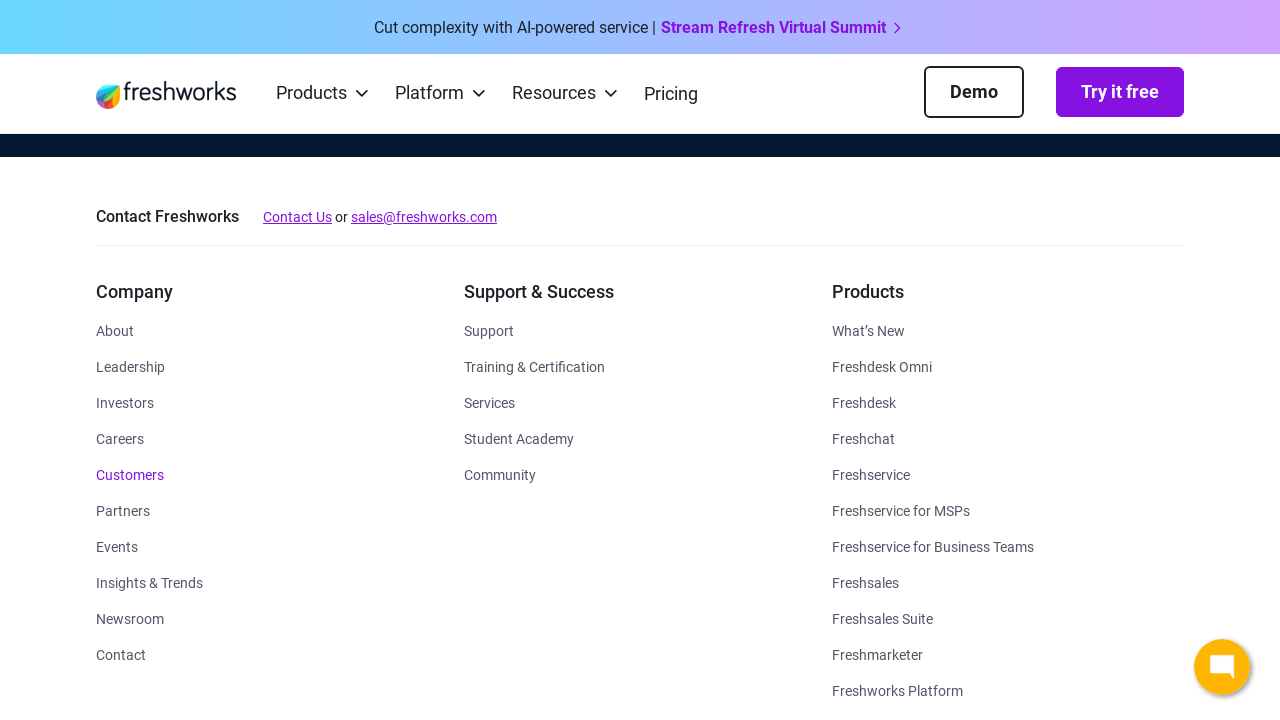

Re-fetched footer links to avoid stale element reference (iteration 6)
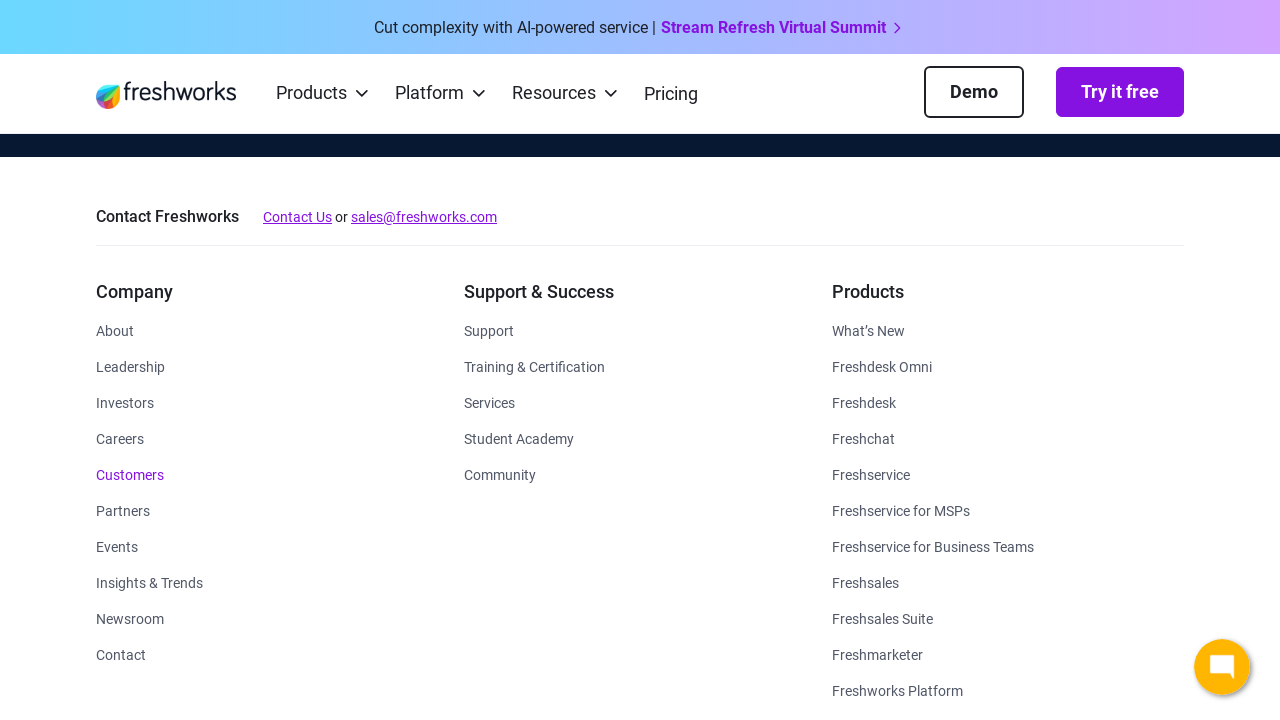

Counted 45 footer links available
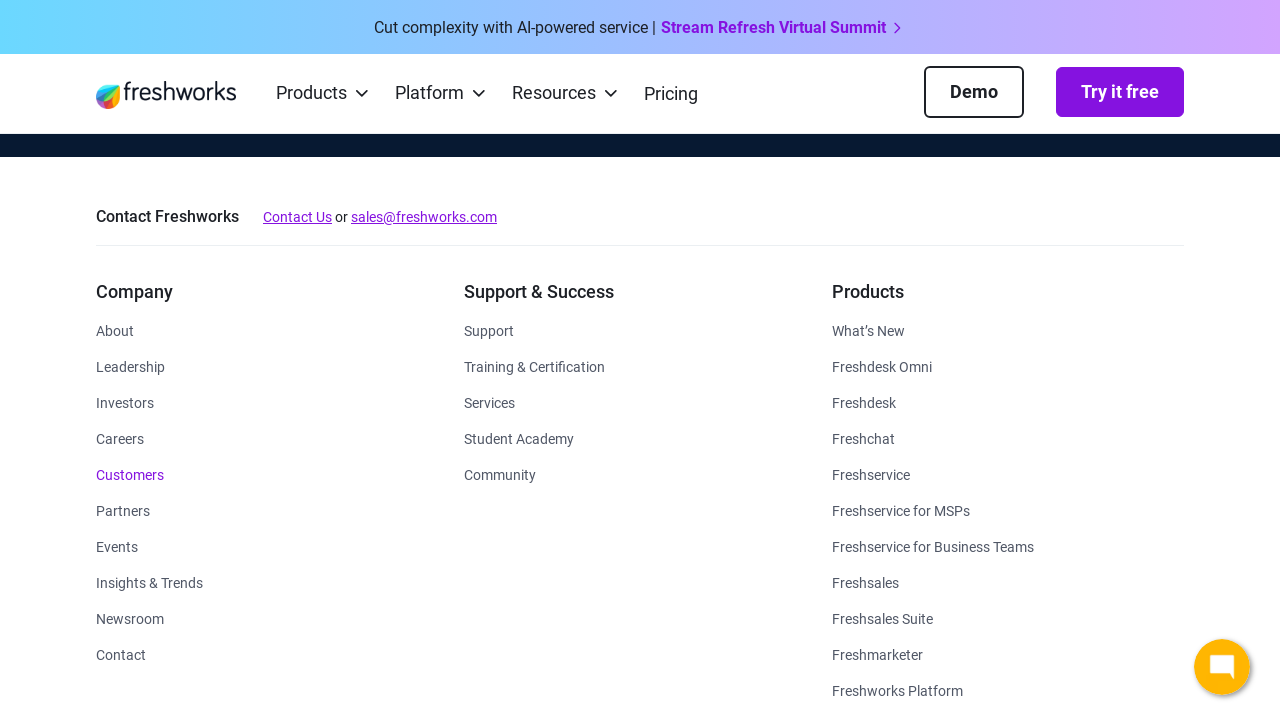

Clicked footer link at index 7 at (123, 511) on xpath=//footer//a >> nth=7
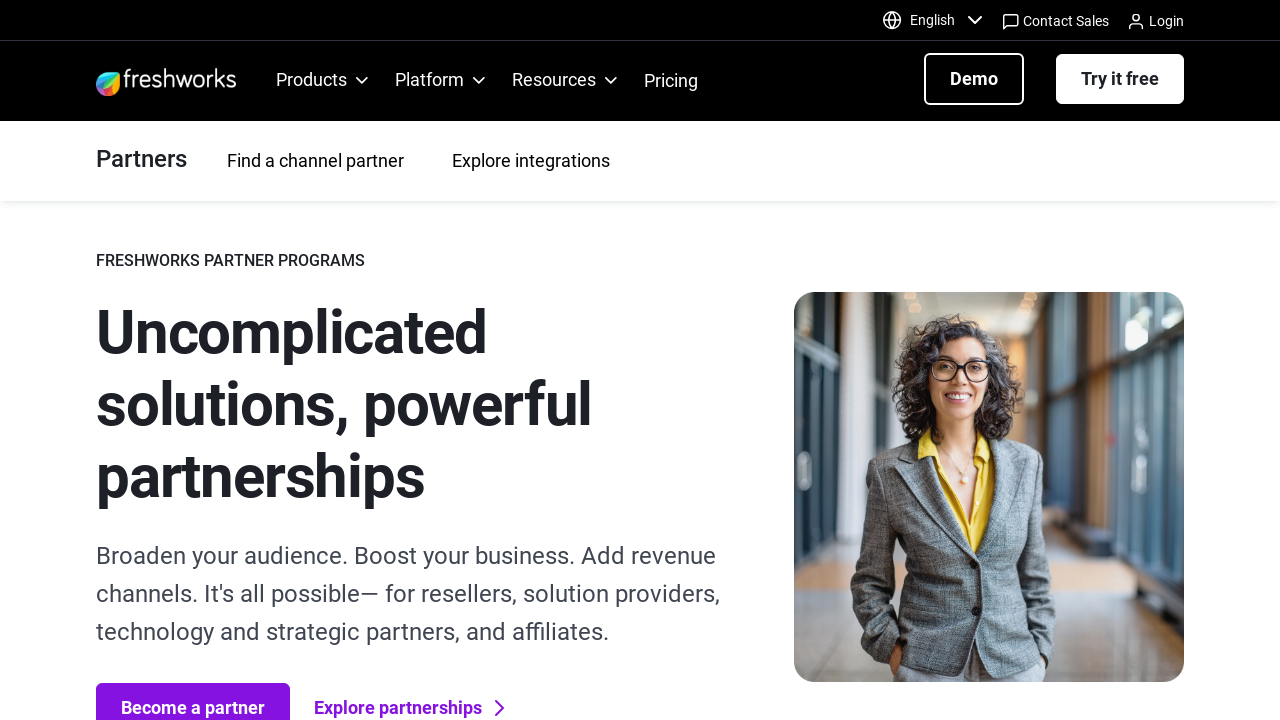

Waited for page load after clicking footer link at index 7
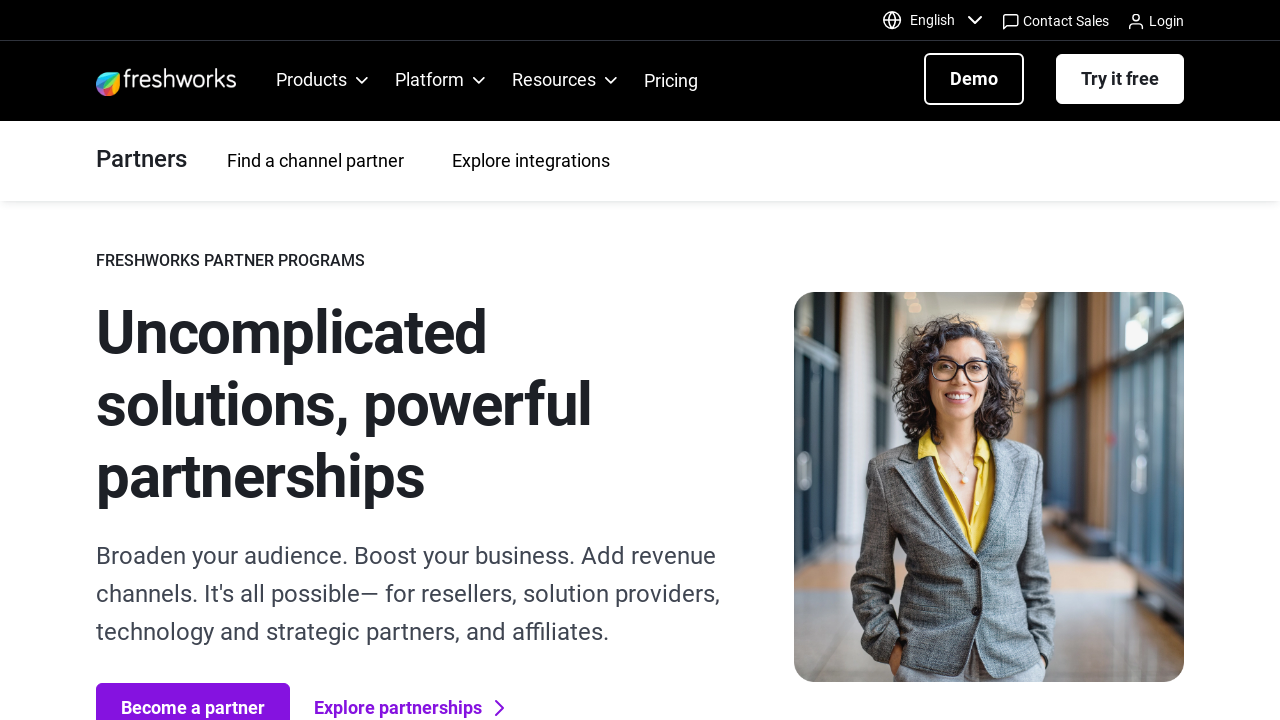

Navigated back from footer link at index 7
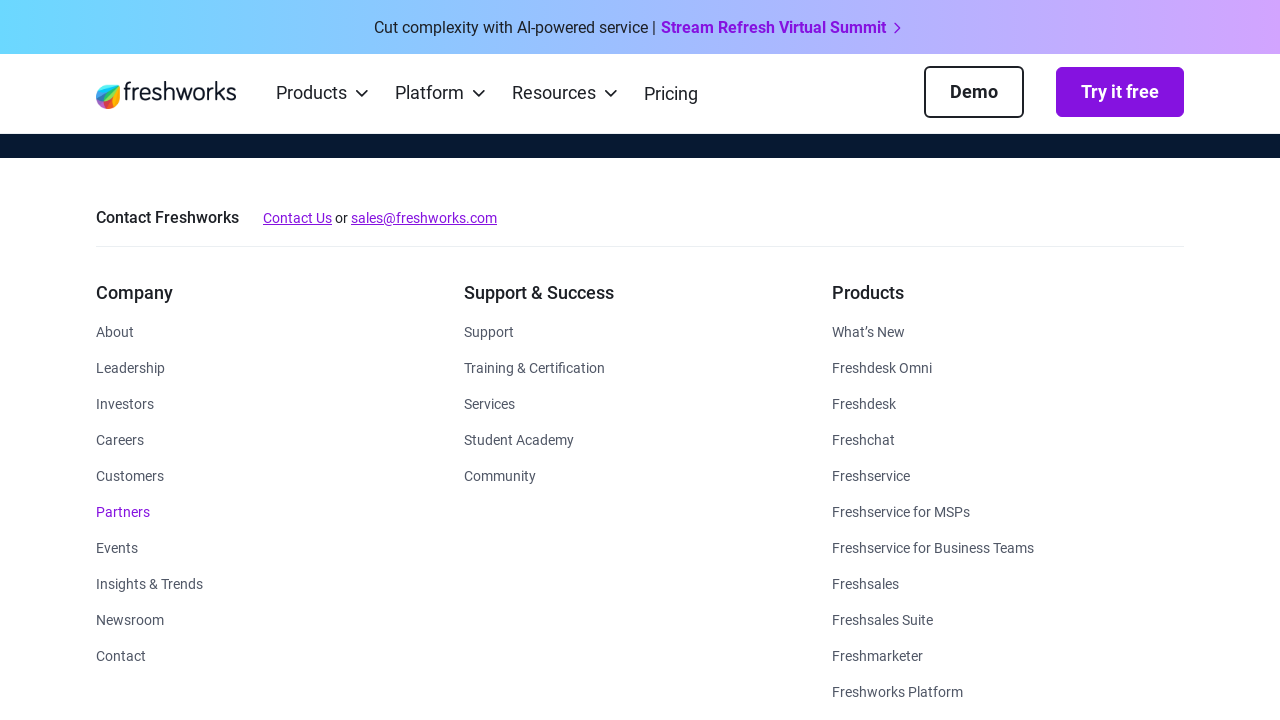

Waited for page load after navigating back from index 7
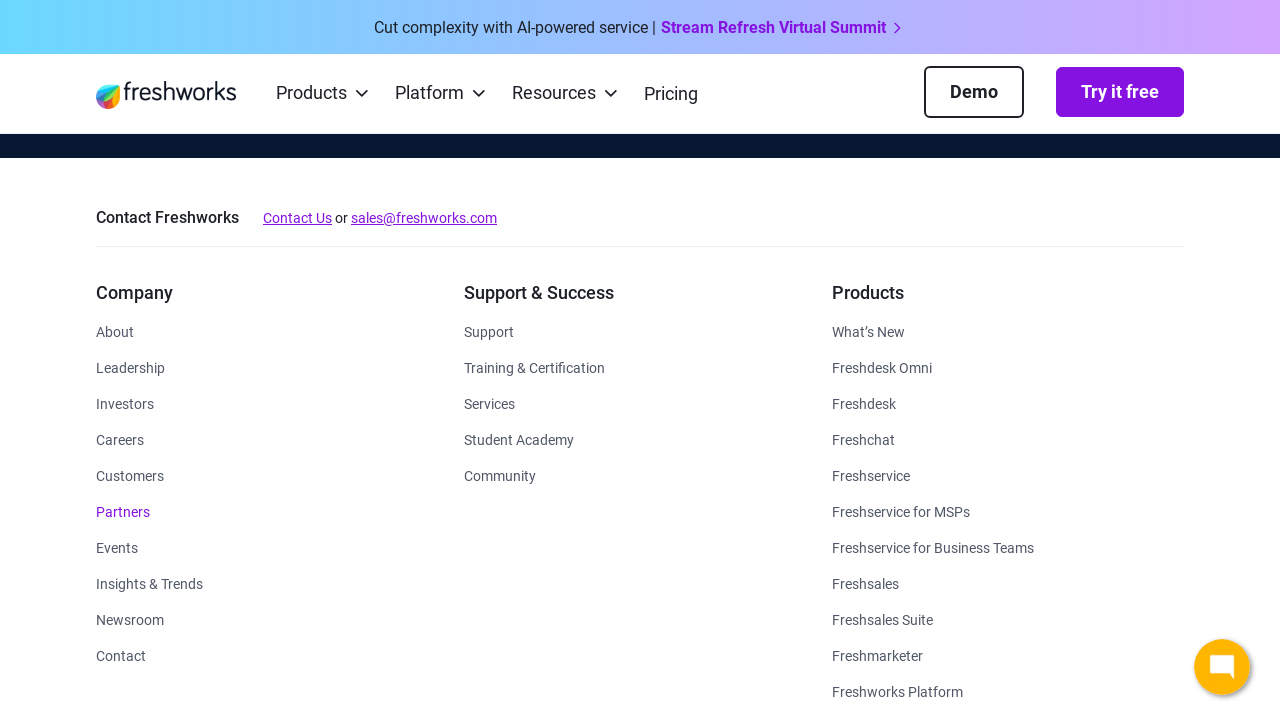

Re-fetched footer links to avoid stale element reference (iteration 7)
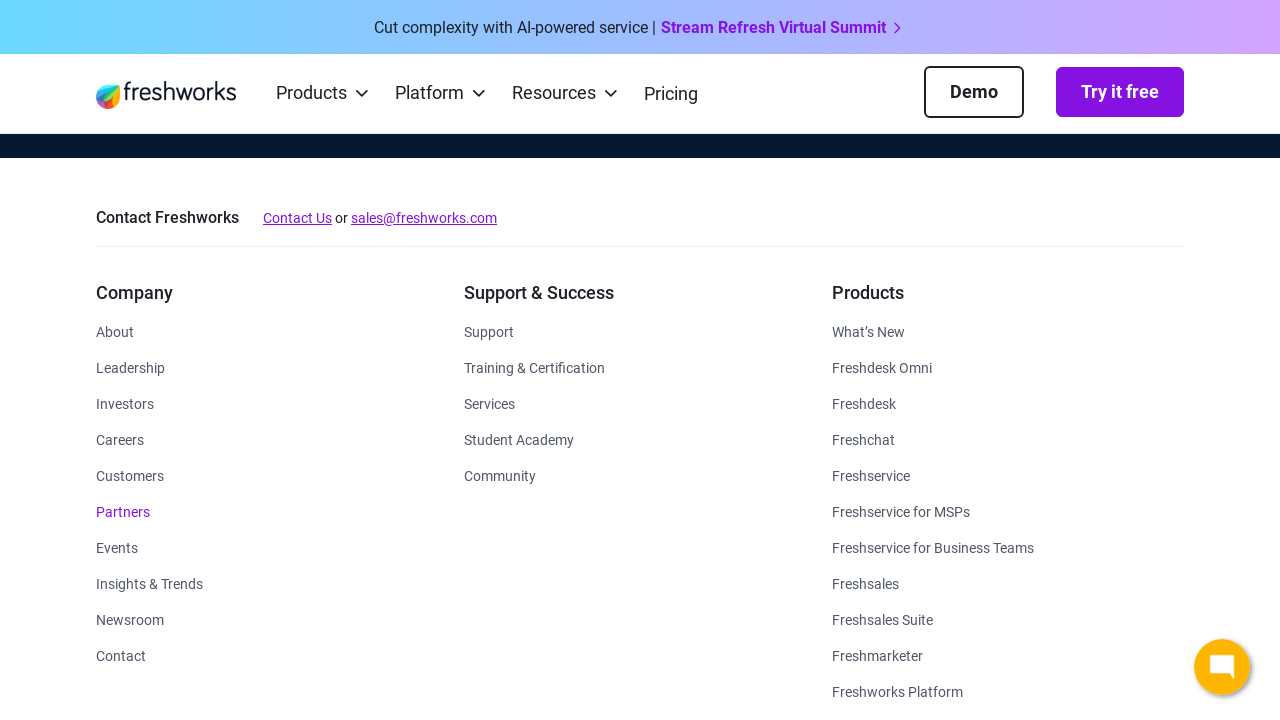

Counted 45 footer links available
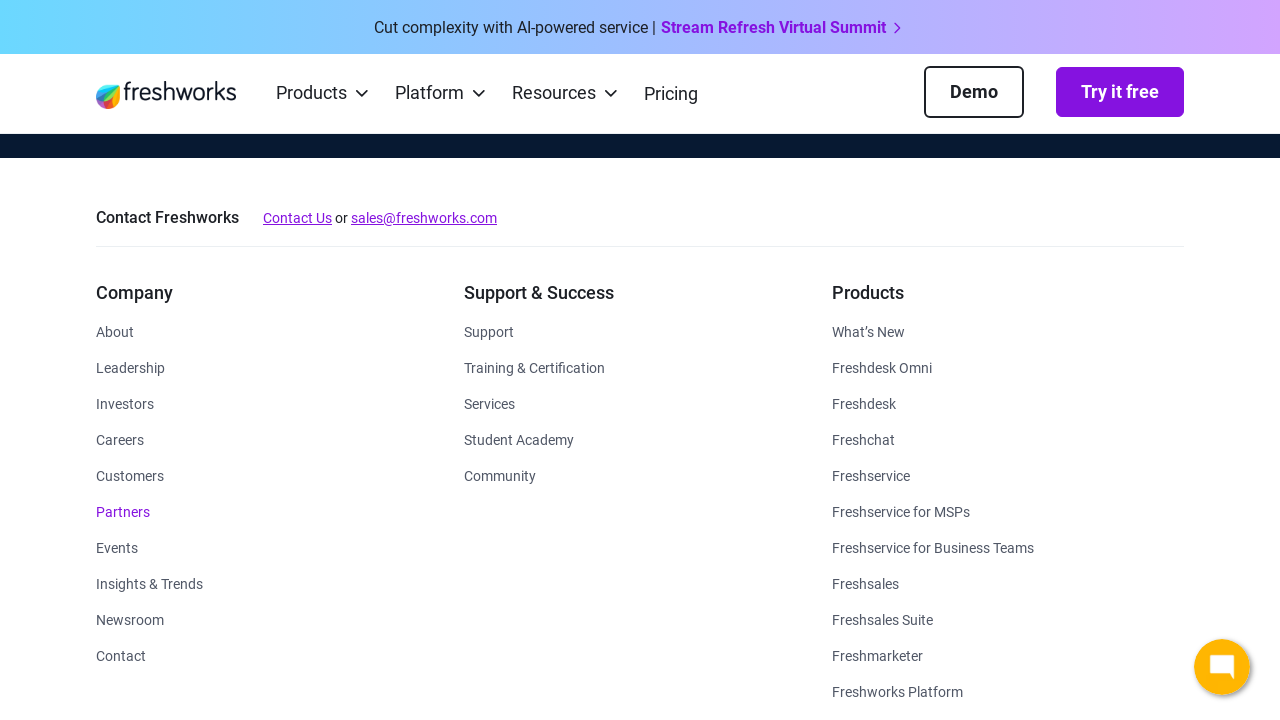

Clicked footer link at index 8 at (117, 548) on xpath=//footer//a >> nth=8
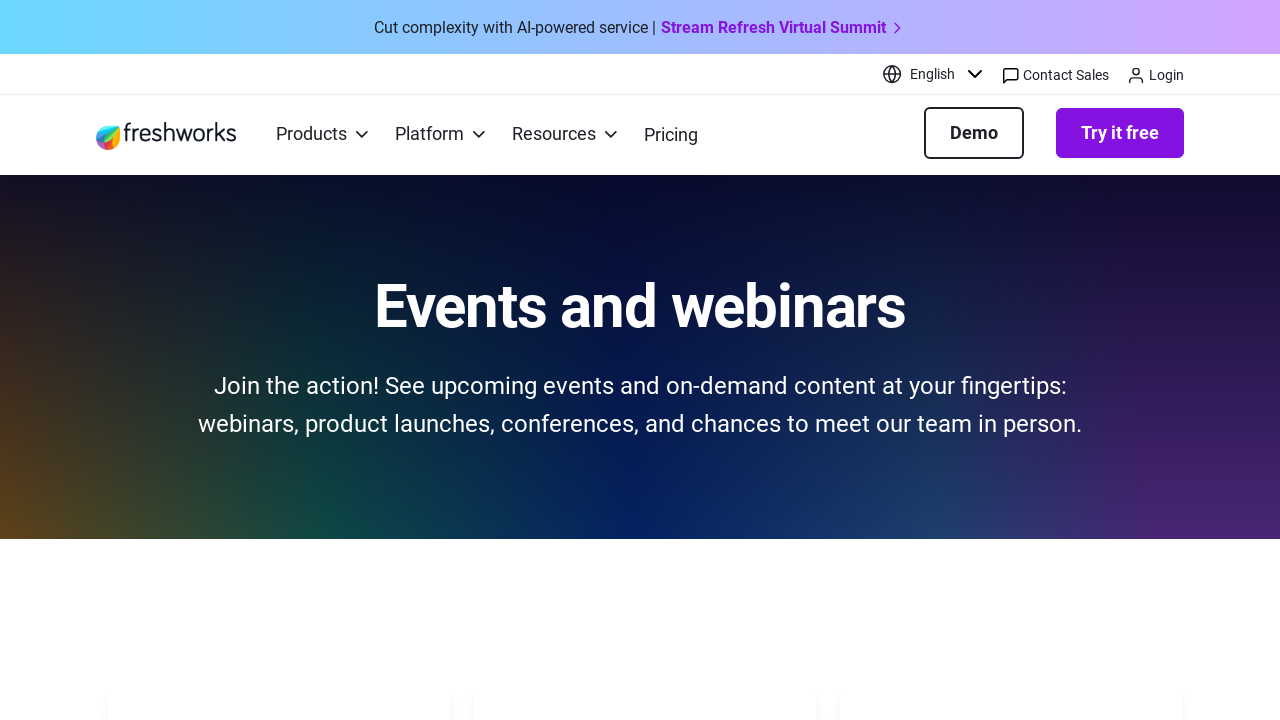

Waited for page load after clicking footer link at index 8
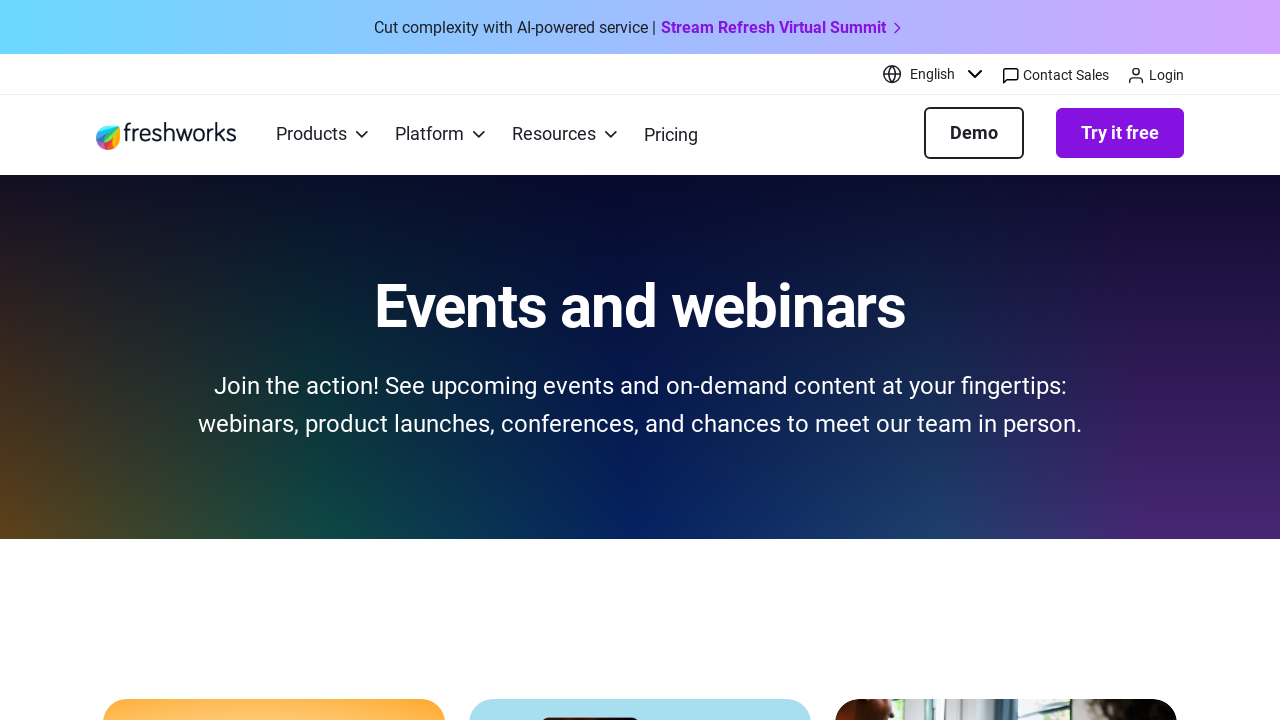

Navigated back from footer link at index 8
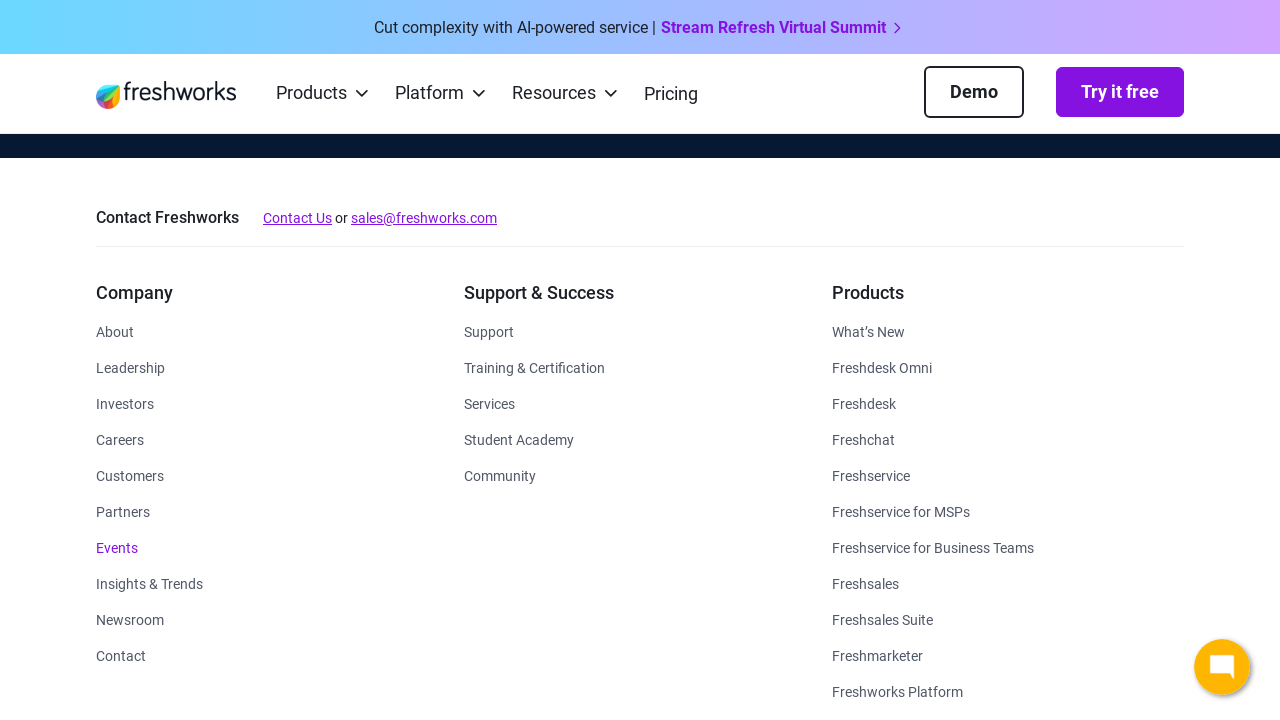

Waited for page load after navigating back from index 8
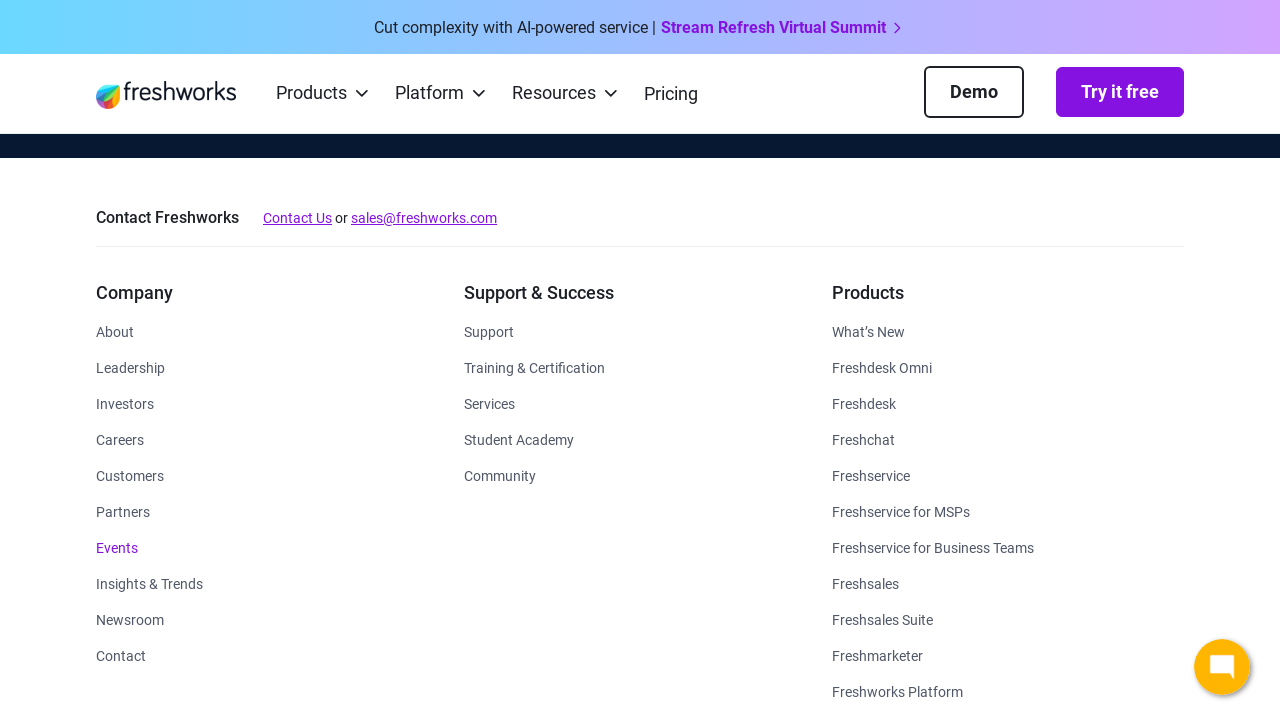

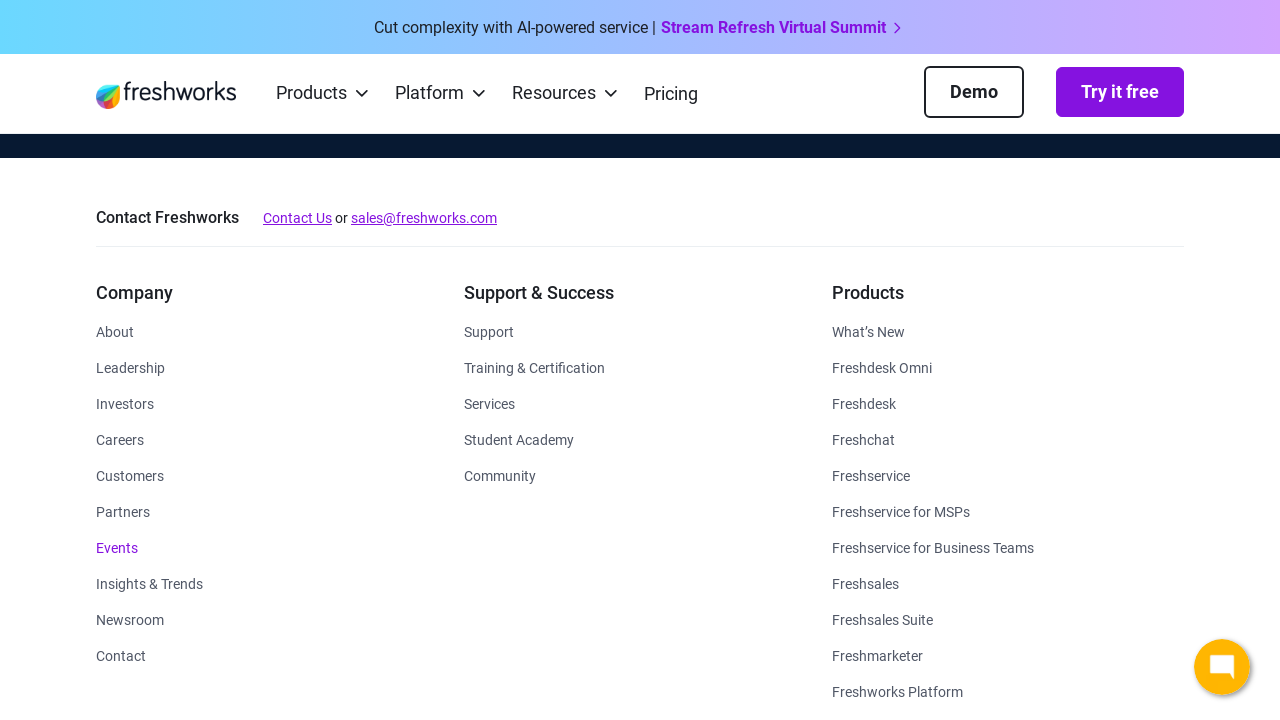